Tests browser tab management by navigating to Python documentation tutorial page and opening odd-numbered navigation links in new tabs, then closing each tab and returning to the main page.

Starting URL: https://docs.python.org/3/tutorial/

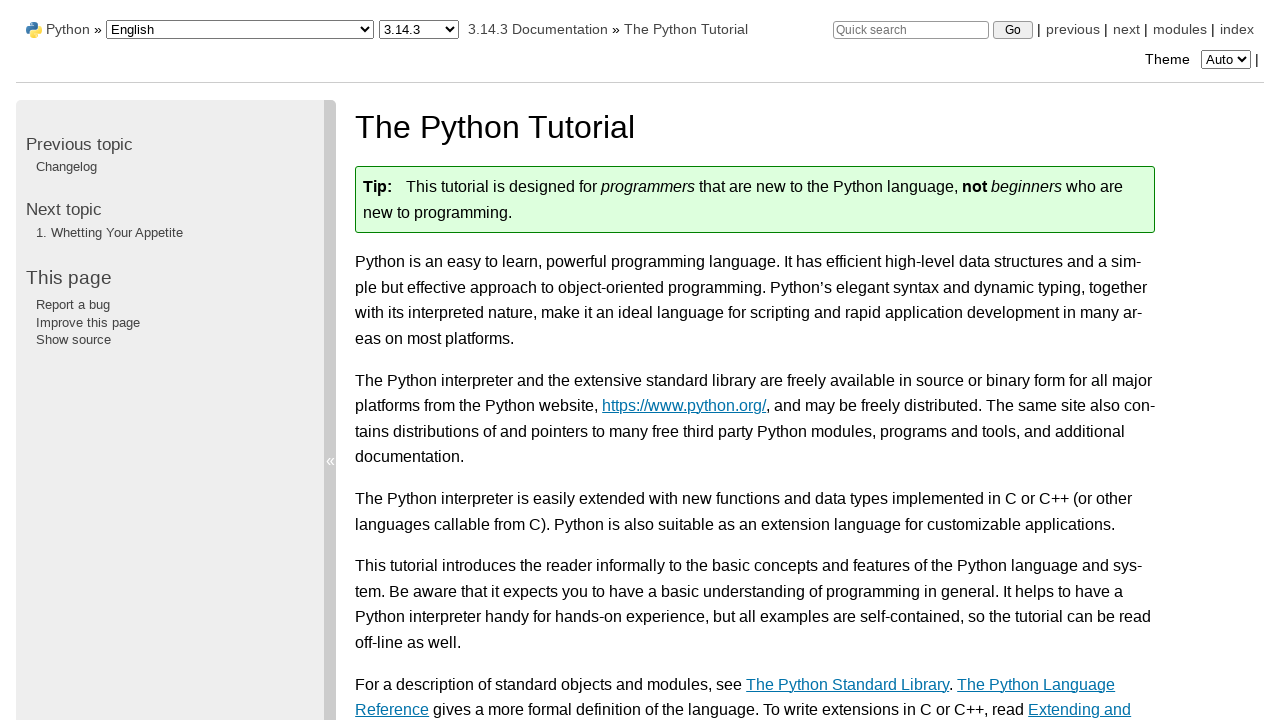

Navigation menu loaded - toctree-l1 links are now visible
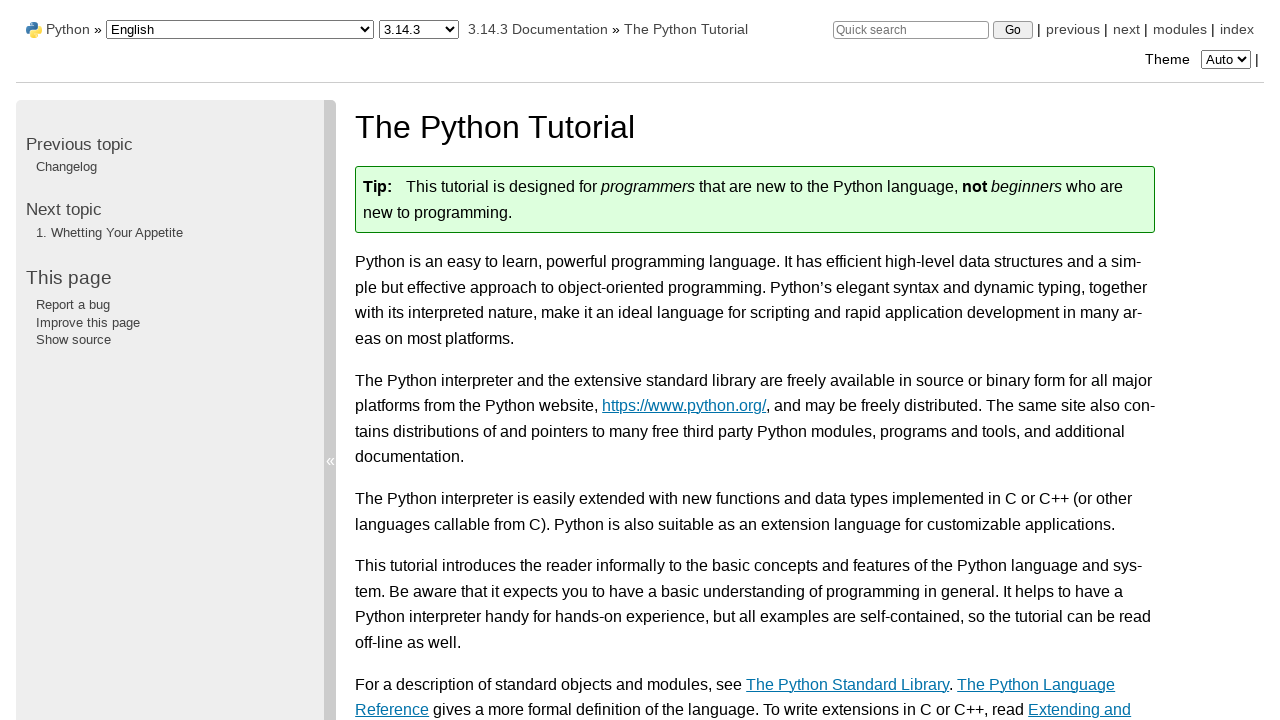

Found 16 navigation links in the menu
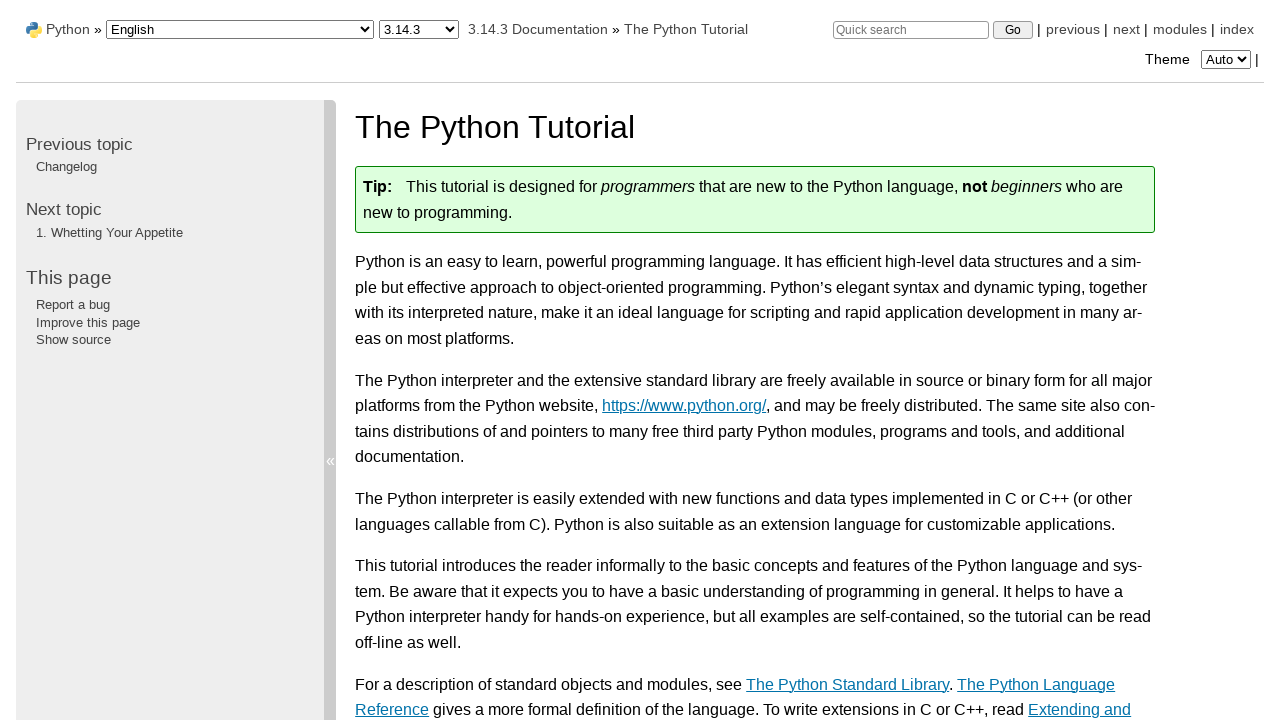

Opened odd-indexed navigation link 1 in new tab using Ctrl+Click at (483, 361) on li.toctree-l1 > a >> nth=1
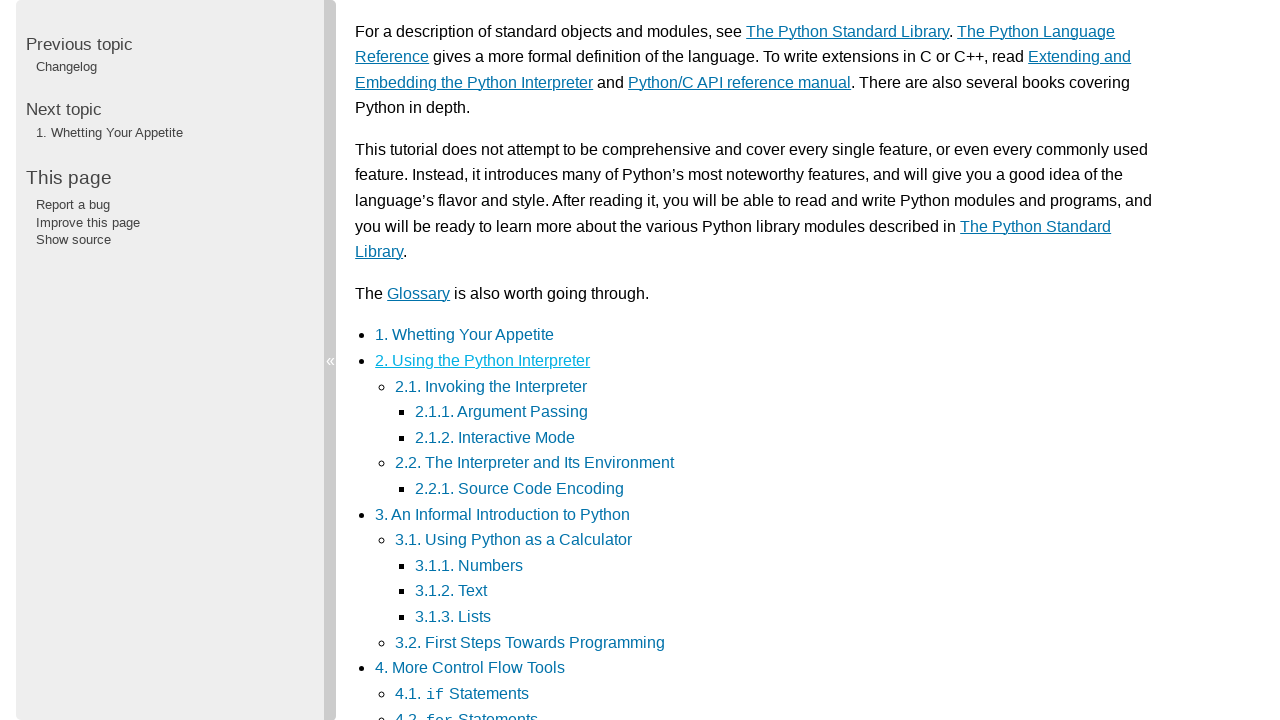

Waited 1 second for new tab to open
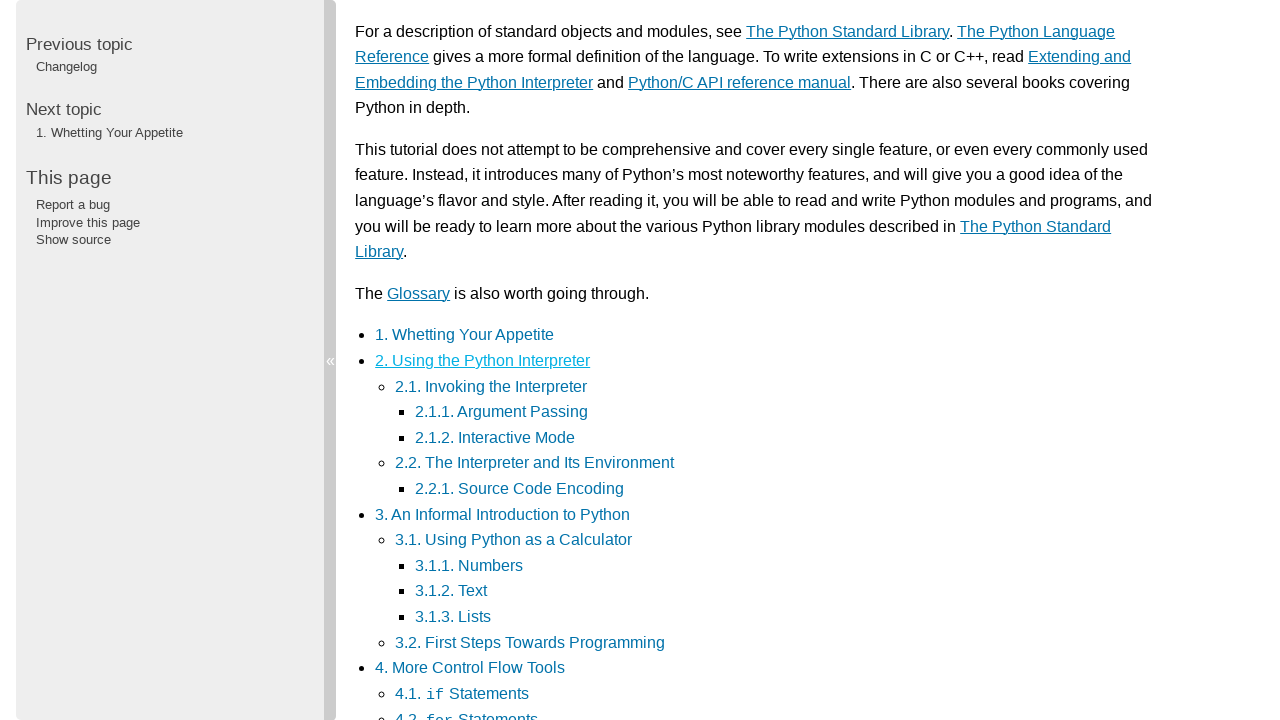

New tab loaded - waiting for domcontentloaded state
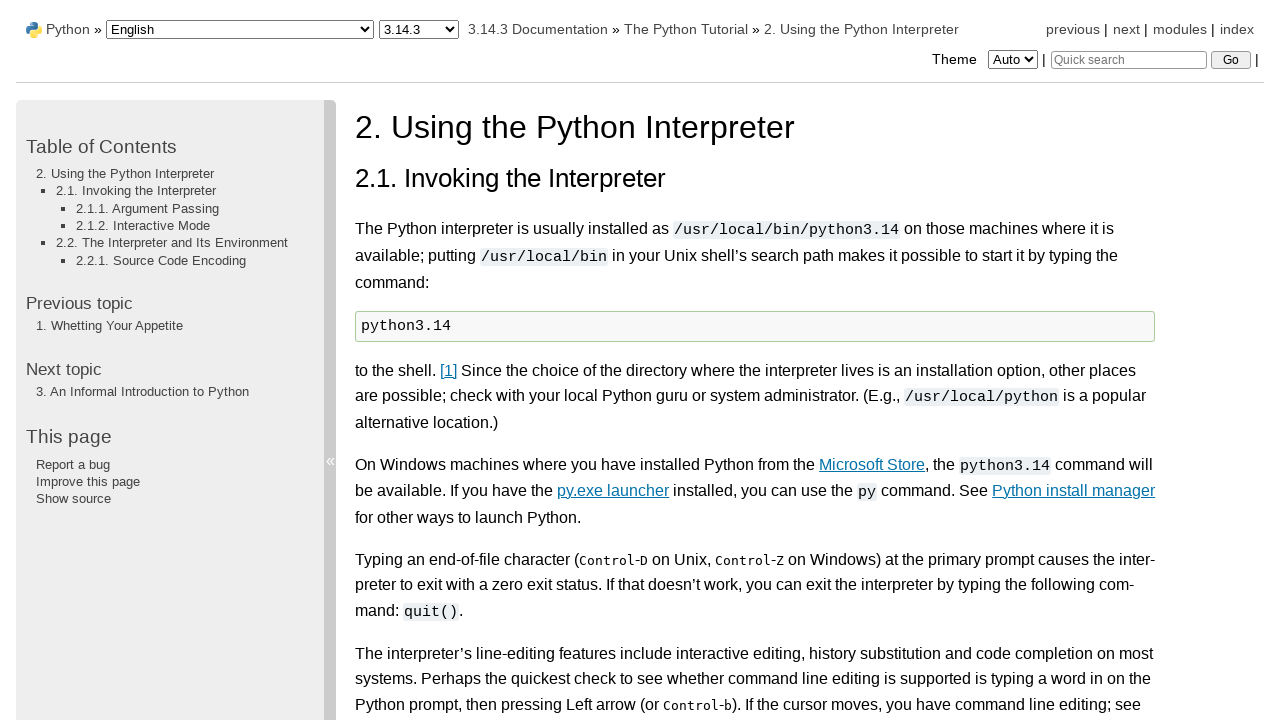

Closed new tab and returned to main page
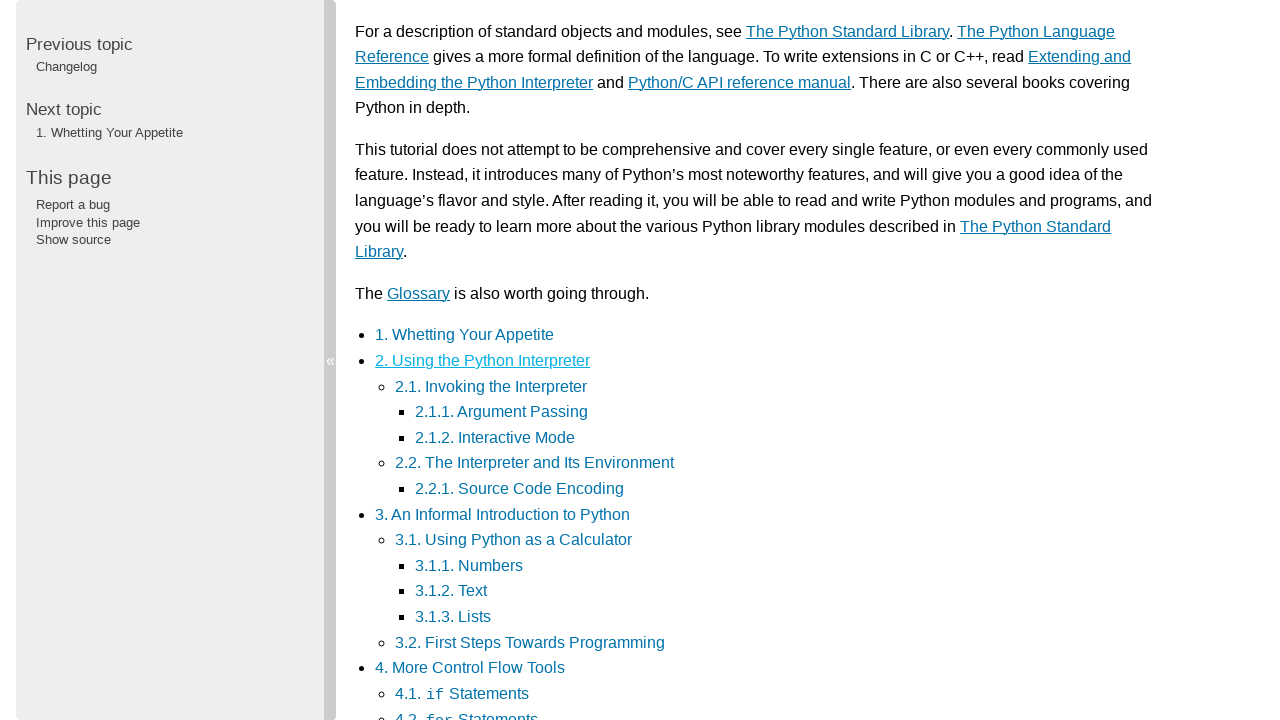

Waited 500ms before processing next link
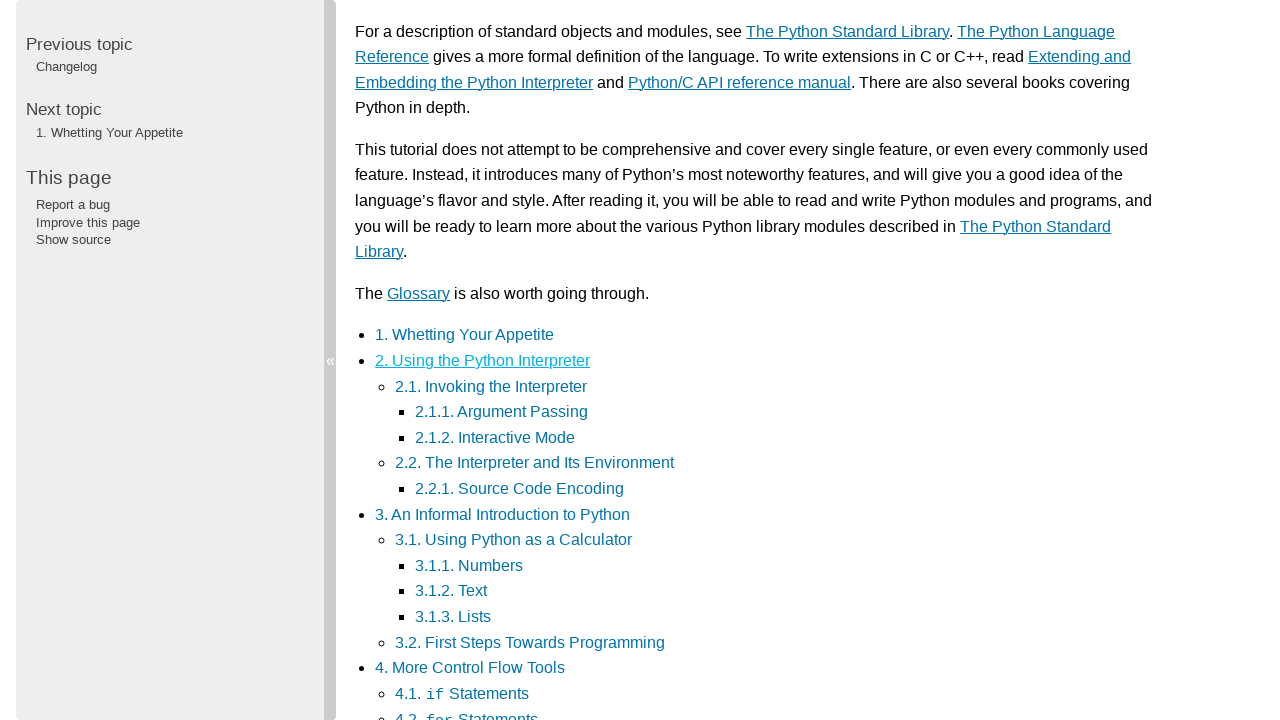

Opened odd-indexed navigation link 3 in new tab using Ctrl+Click at (470, 668) on li.toctree-l1 > a >> nth=3
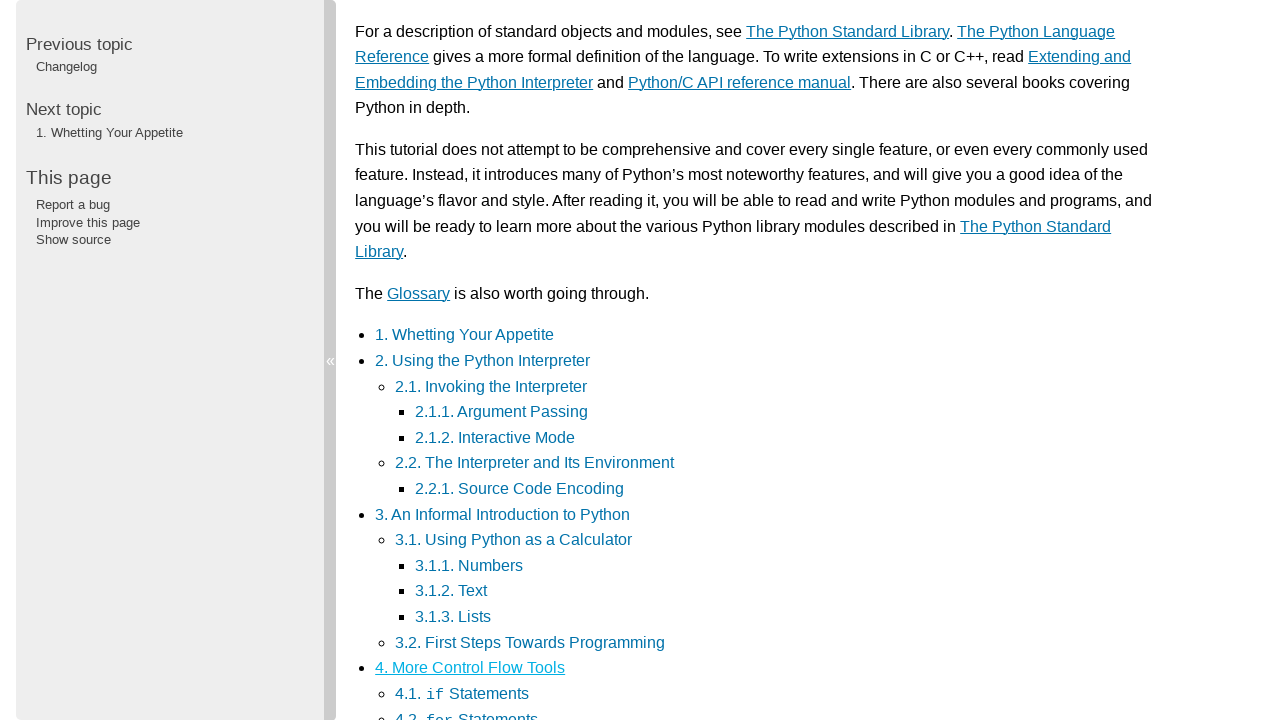

Waited 1 second for new tab to open
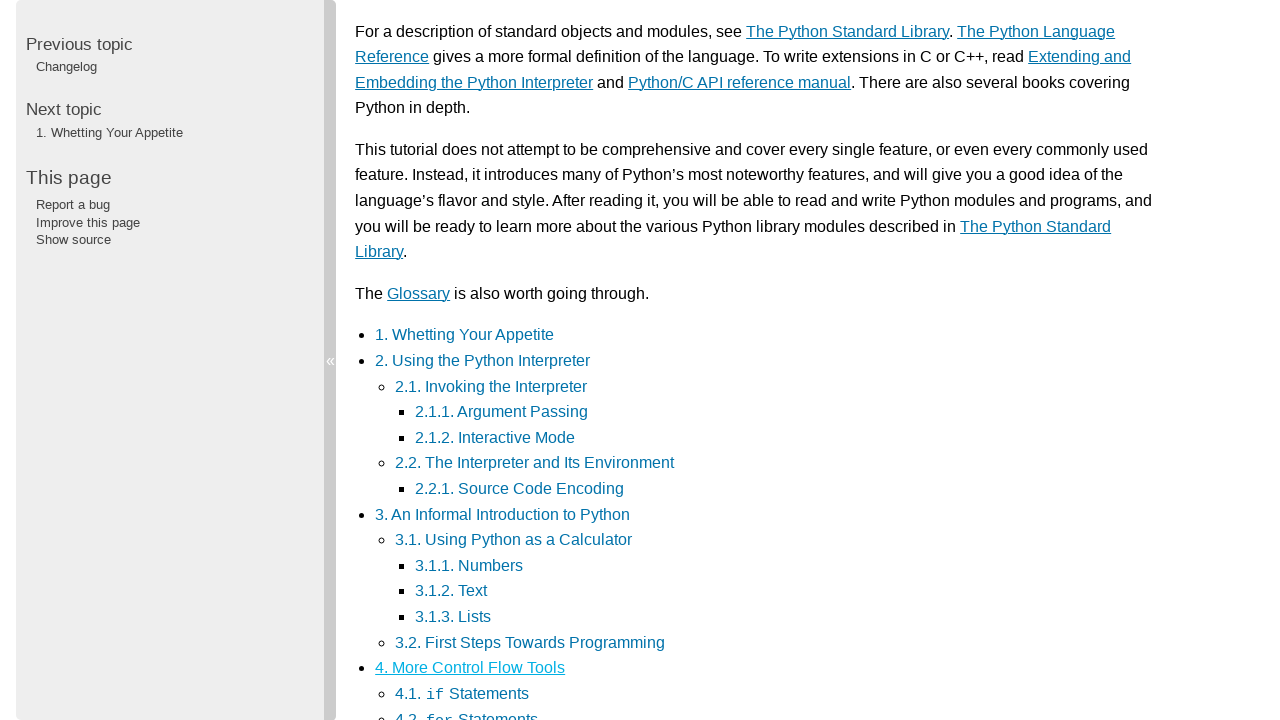

New tab loaded - waiting for domcontentloaded state
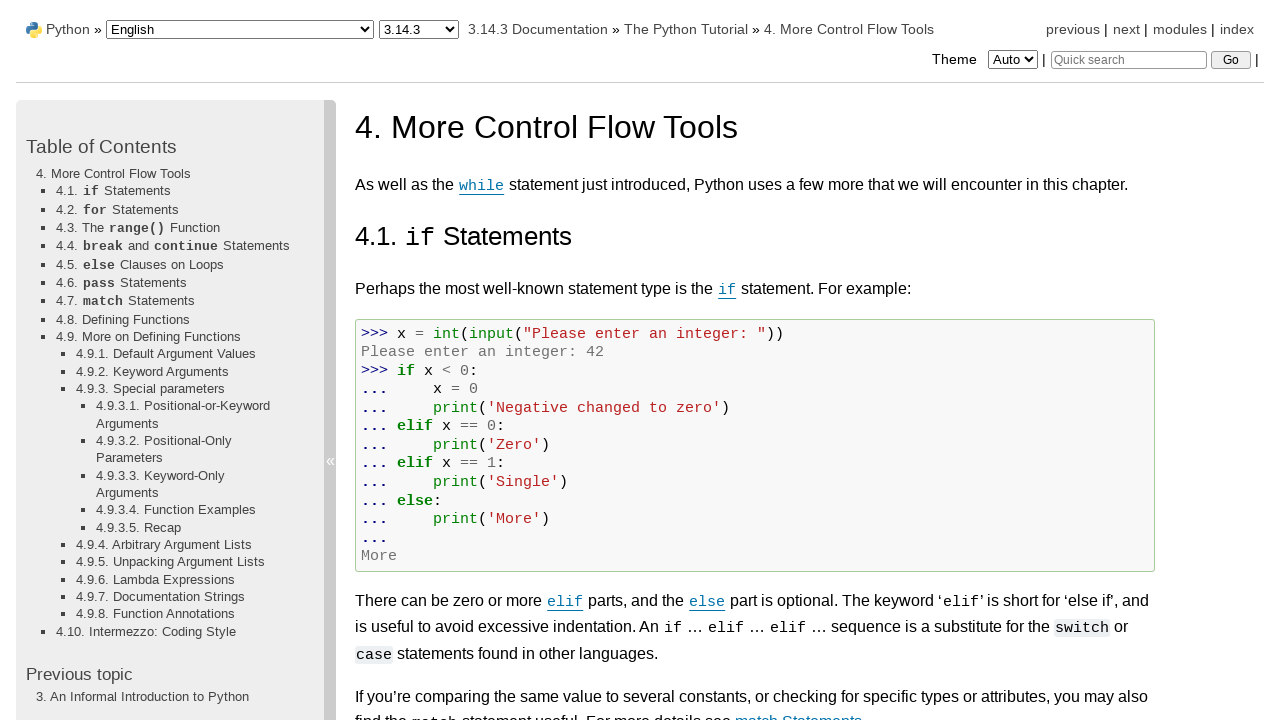

Closed new tab and returned to main page
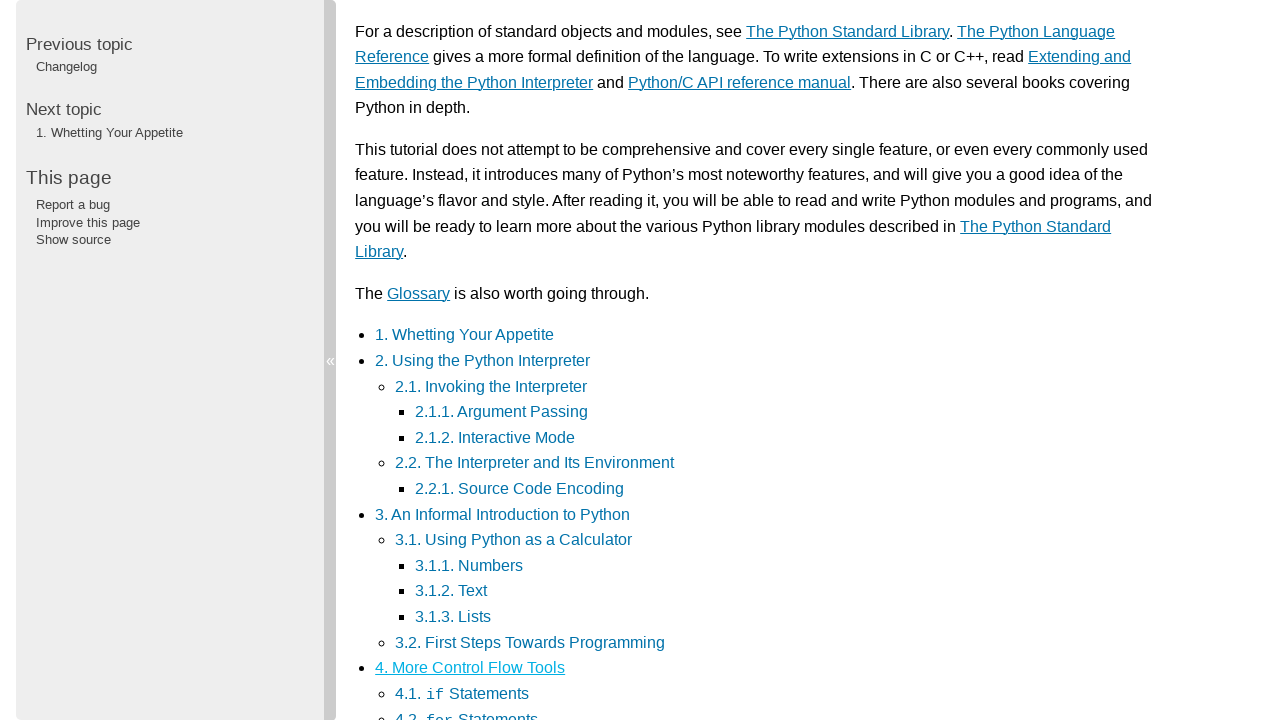

Waited 500ms before processing next link
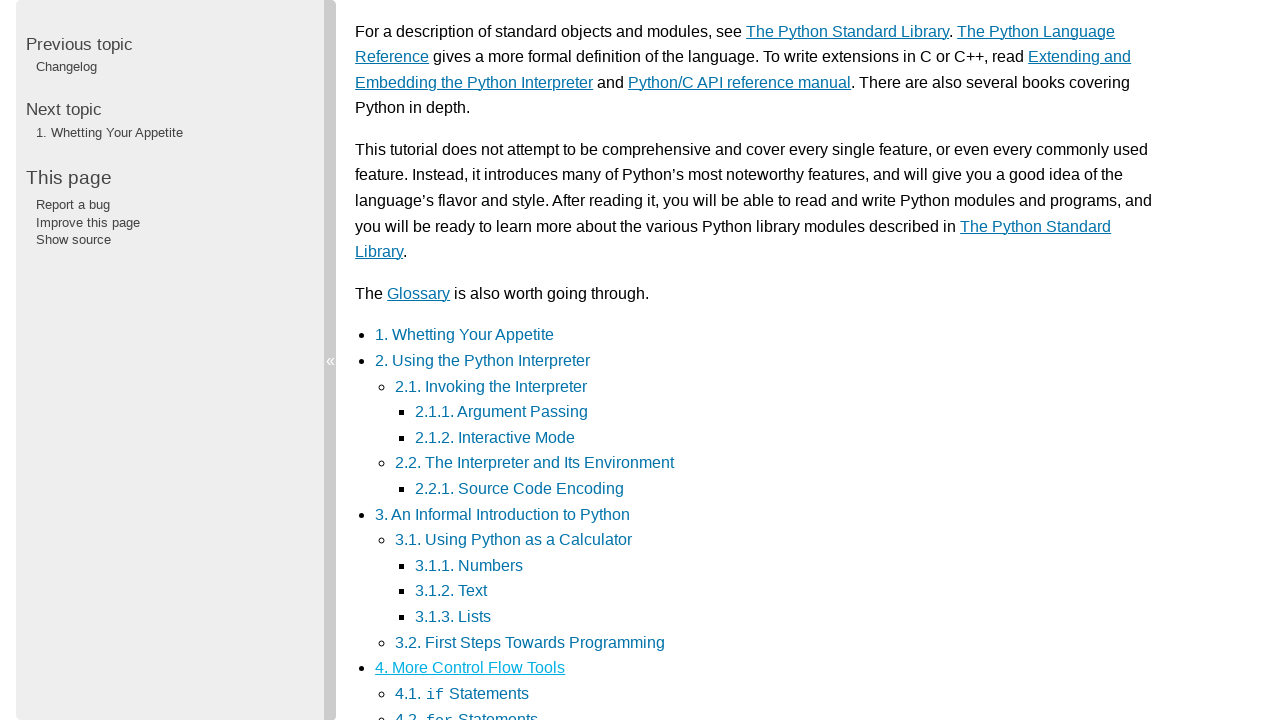

Opened odd-indexed navigation link 5 in new tab using Ctrl+Click at (414, 360) on li.toctree-l1 > a >> nth=5
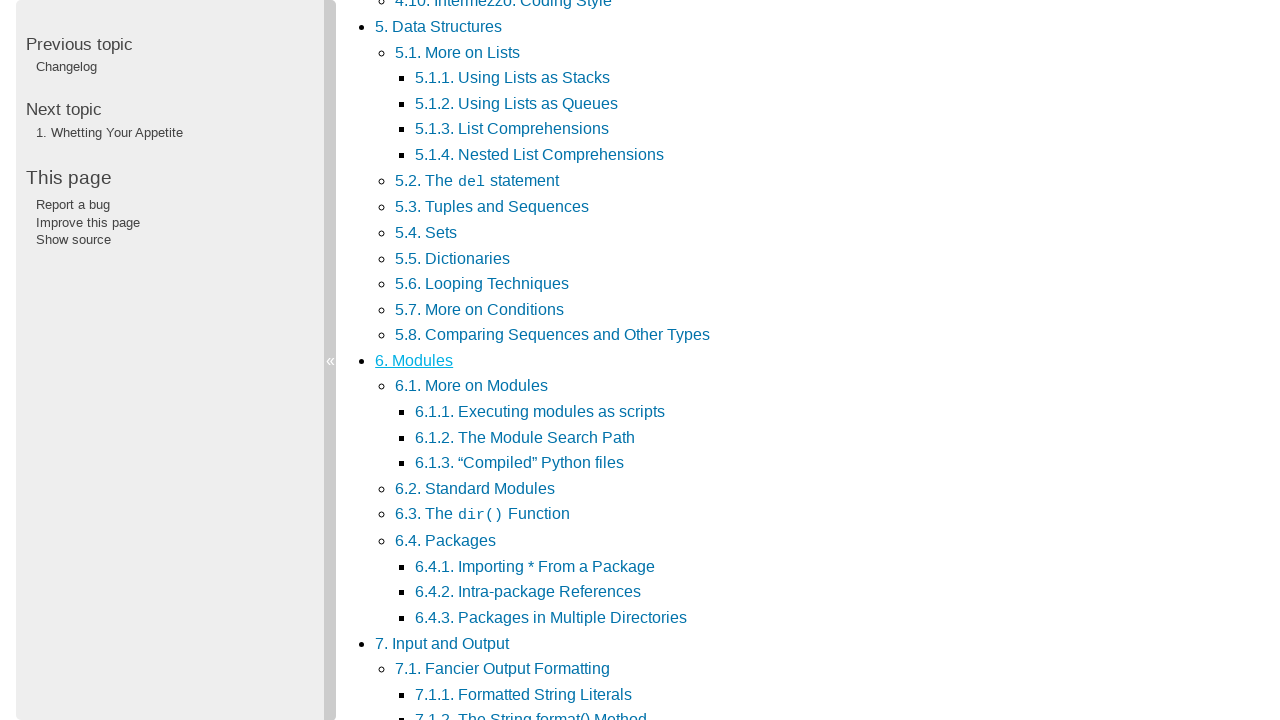

Waited 1 second for new tab to open
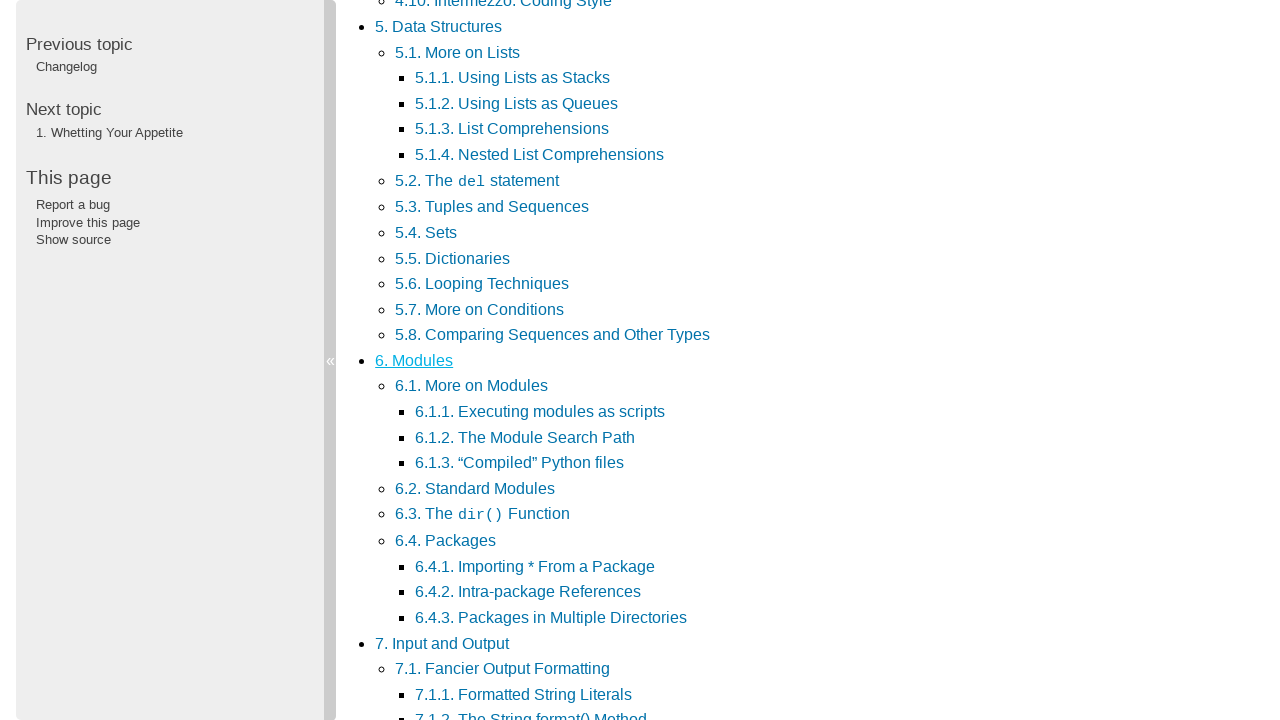

New tab loaded - waiting for domcontentloaded state
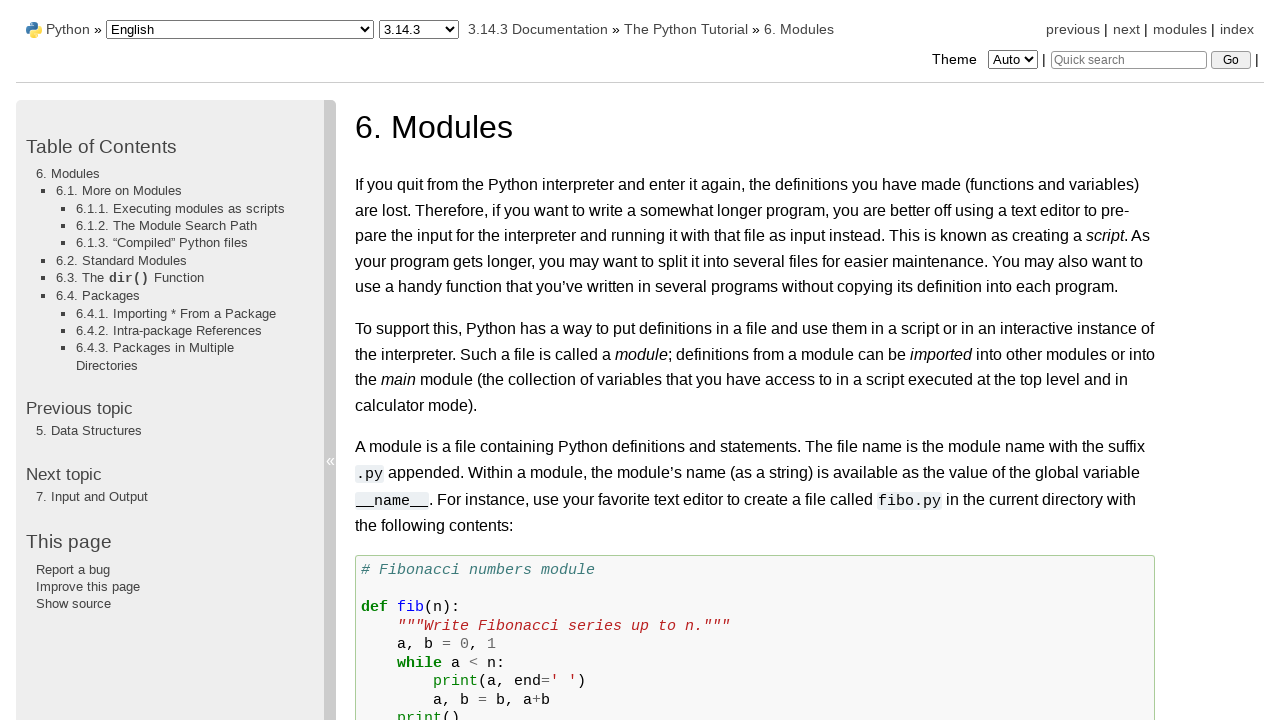

Closed new tab and returned to main page
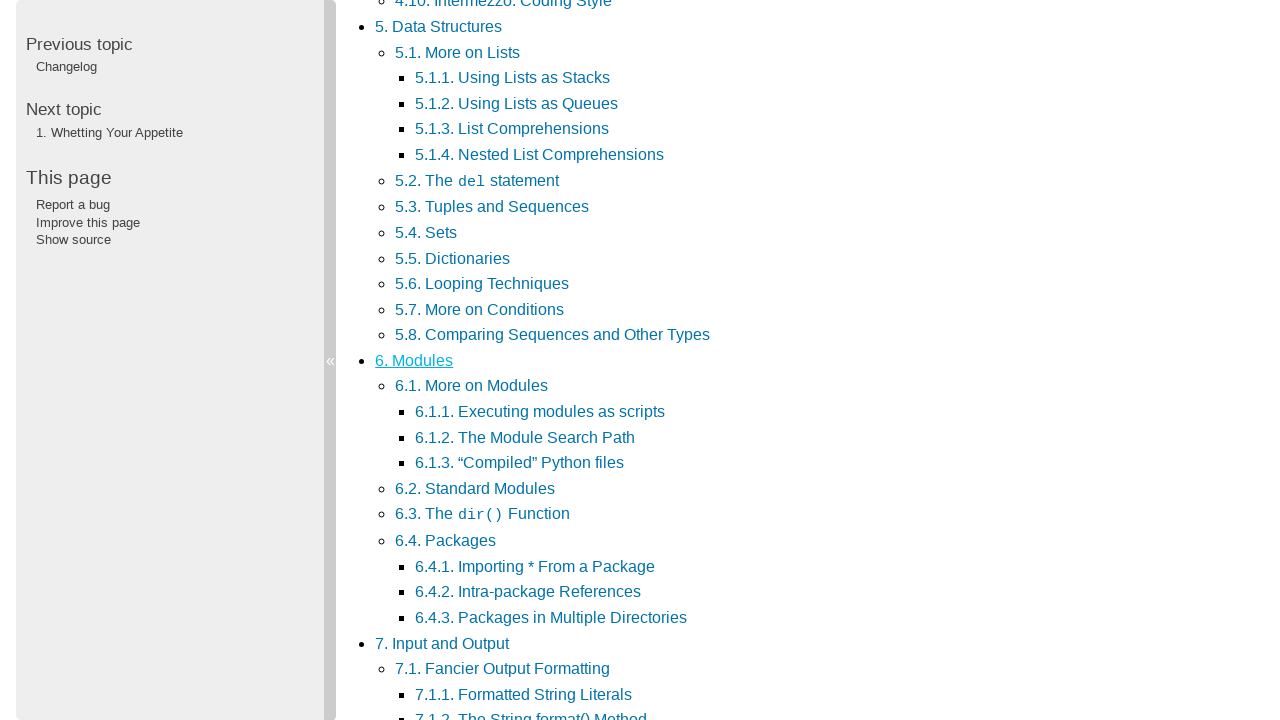

Waited 500ms before processing next link
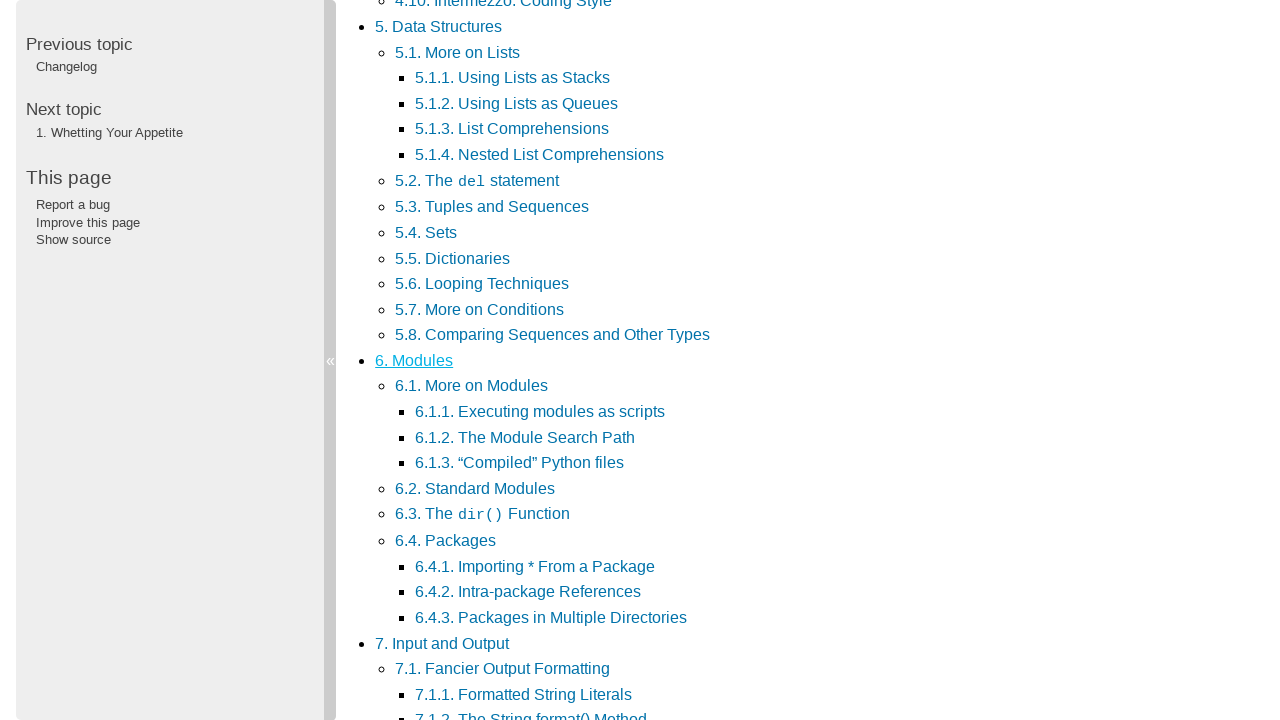

Opened odd-indexed navigation link 7 in new tab using Ctrl+Click at (462, 360) on li.toctree-l1 > a >> nth=7
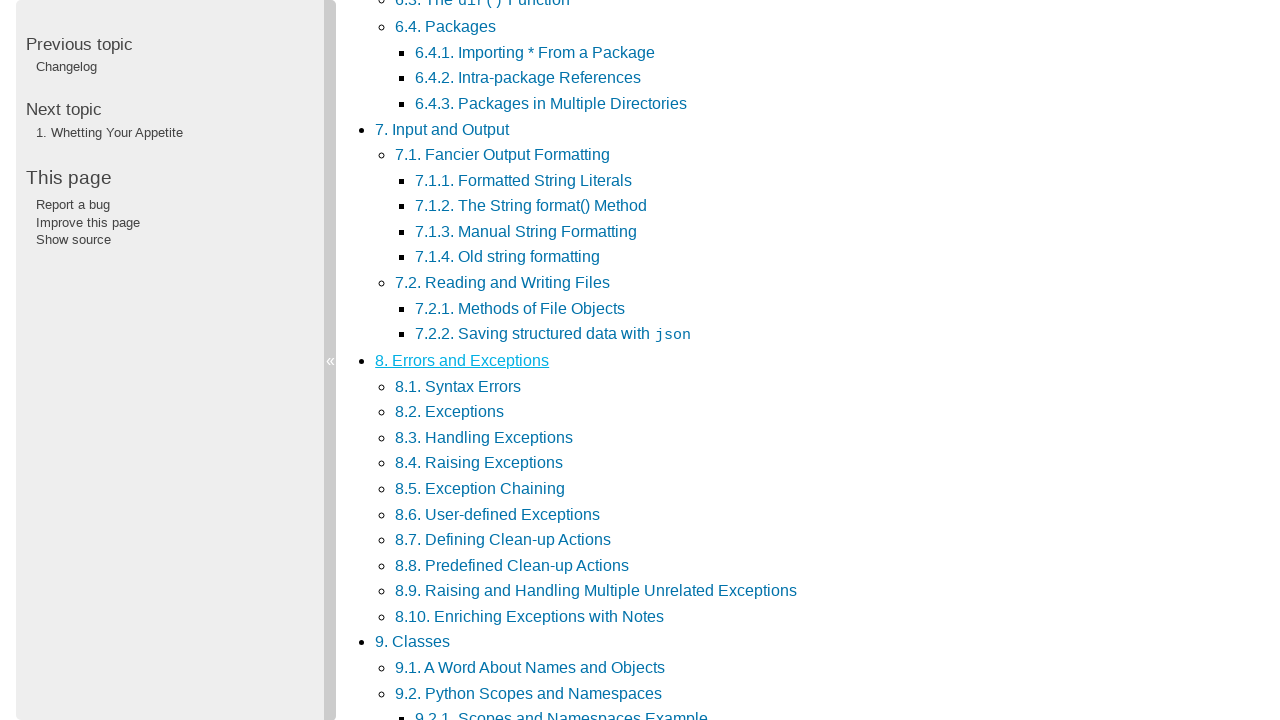

Waited 1 second for new tab to open
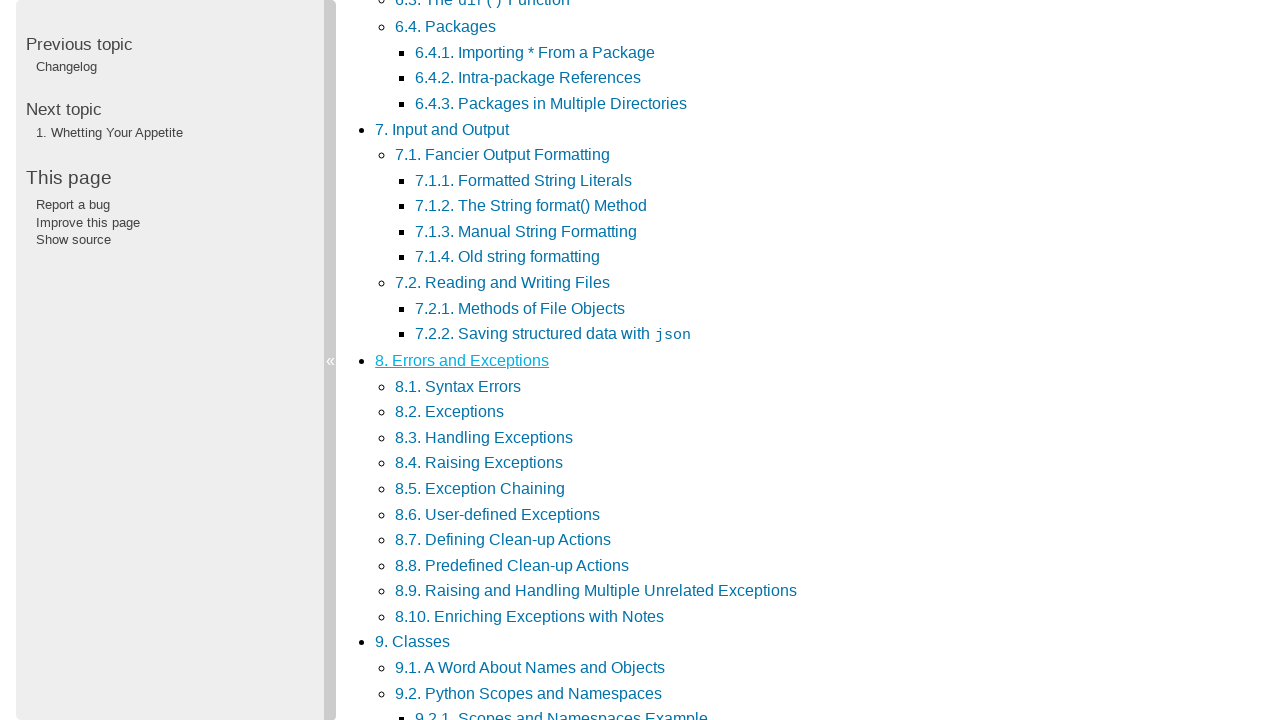

New tab loaded - waiting for domcontentloaded state
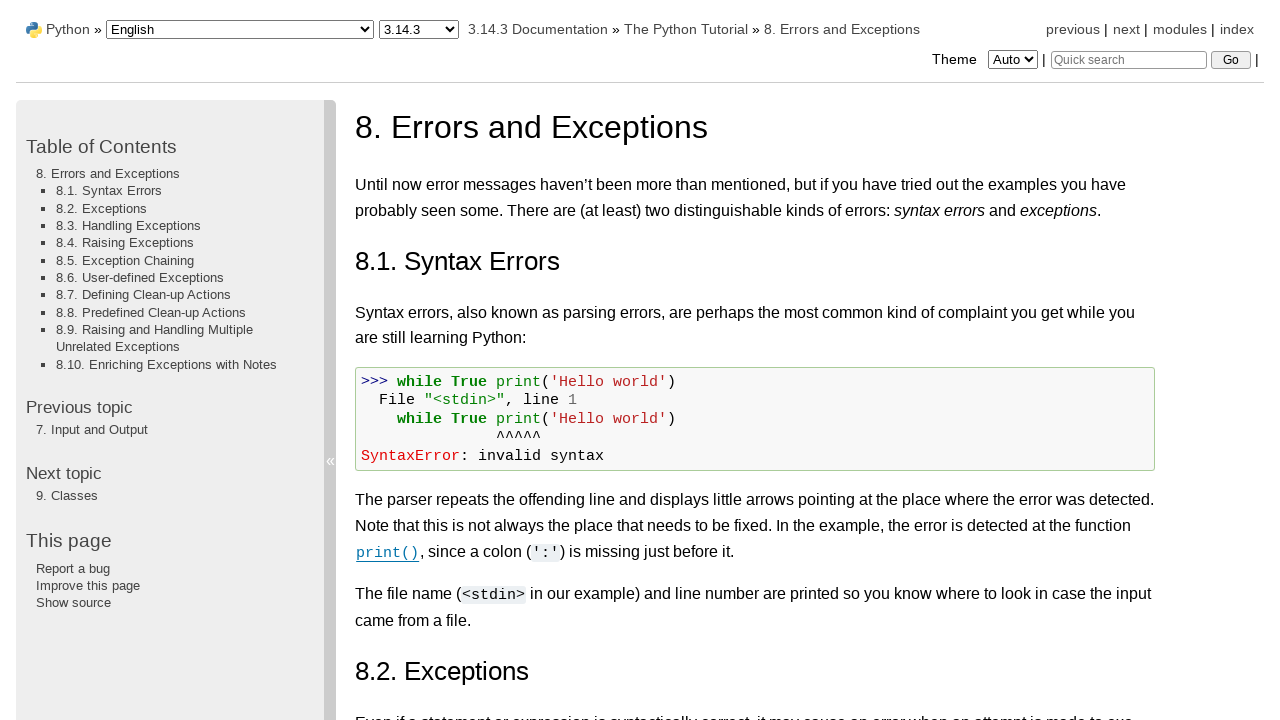

Closed new tab and returned to main page
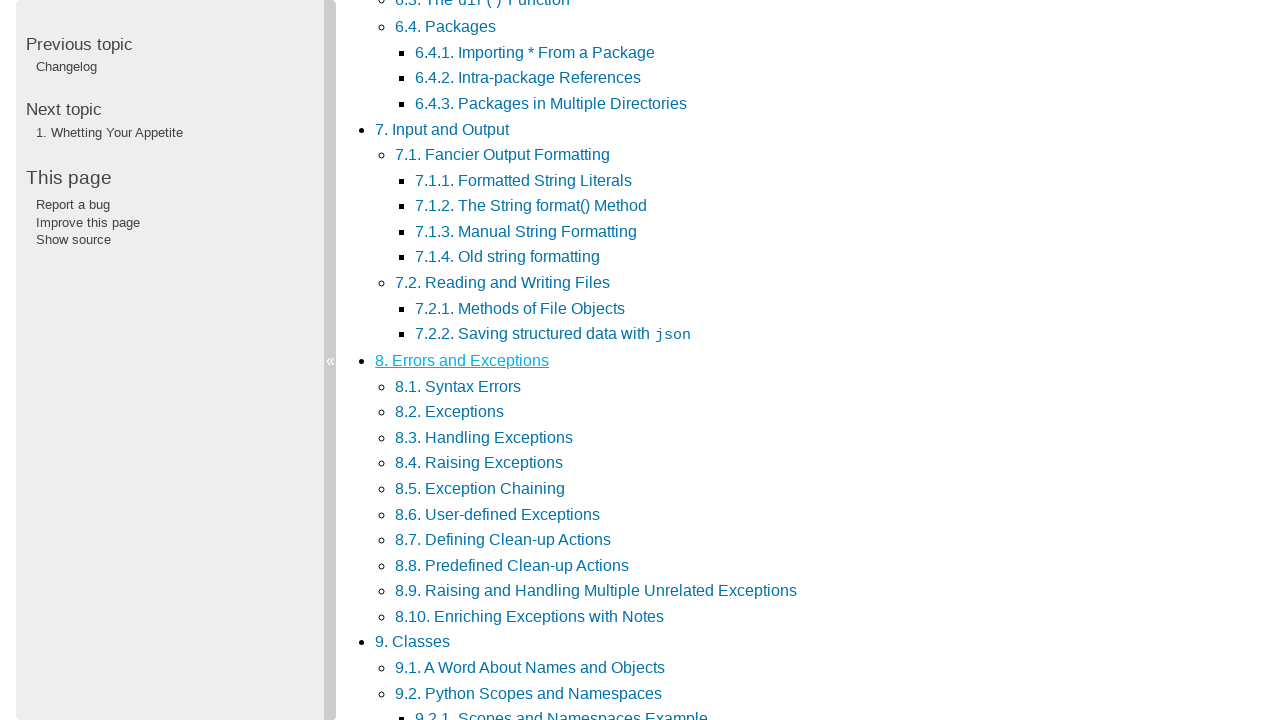

Waited 500ms before processing next link
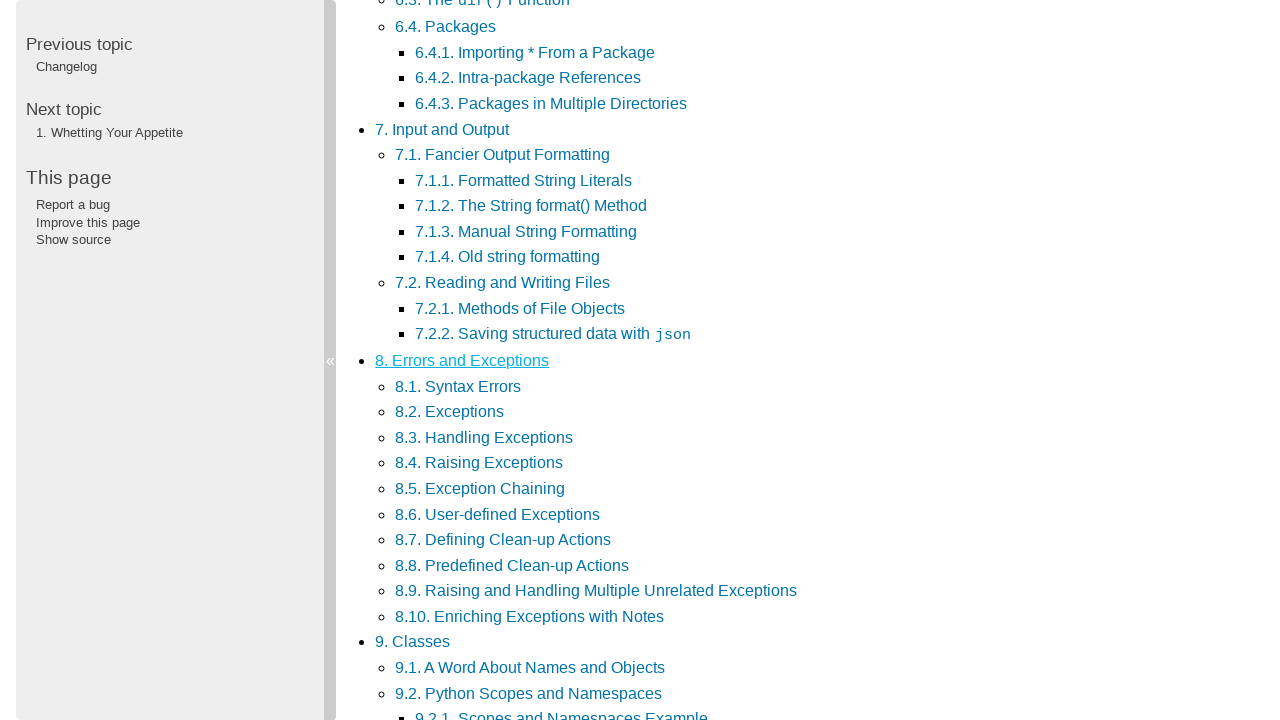

Opened odd-indexed navigation link 9 in new tab using Ctrl+Click at (505, 361) on li.toctree-l1 > a >> nth=9
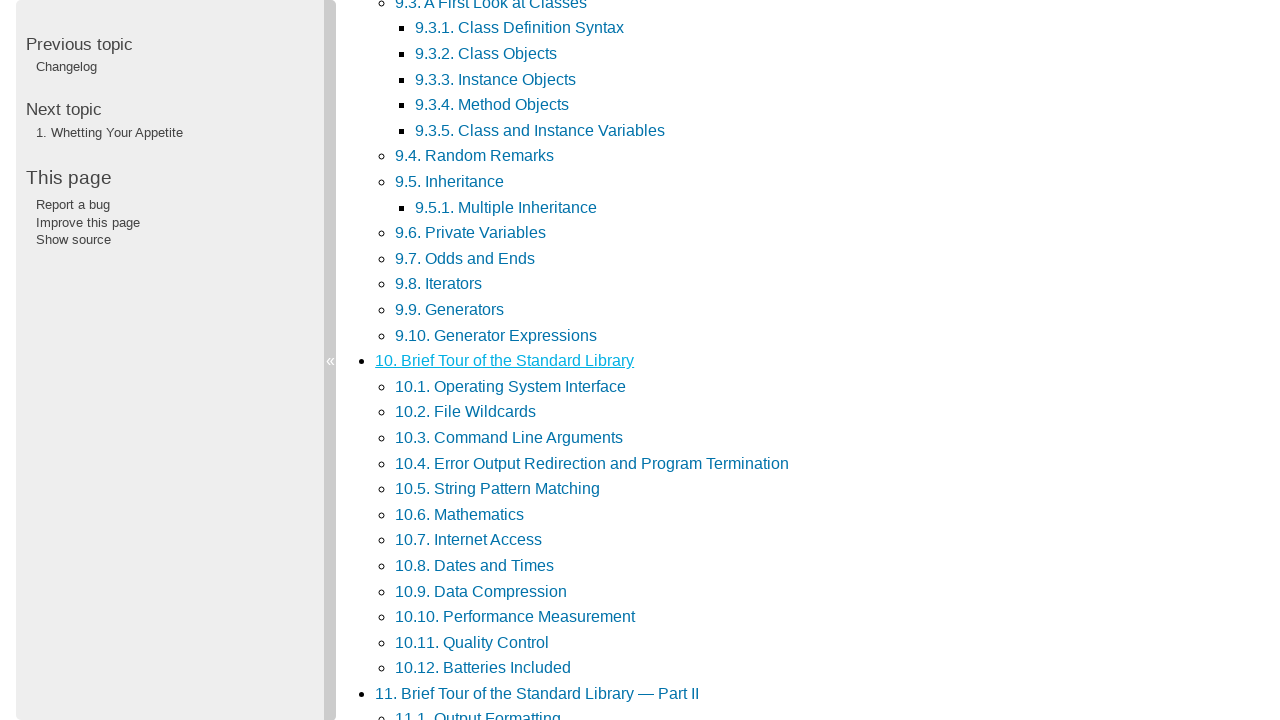

Waited 1 second for new tab to open
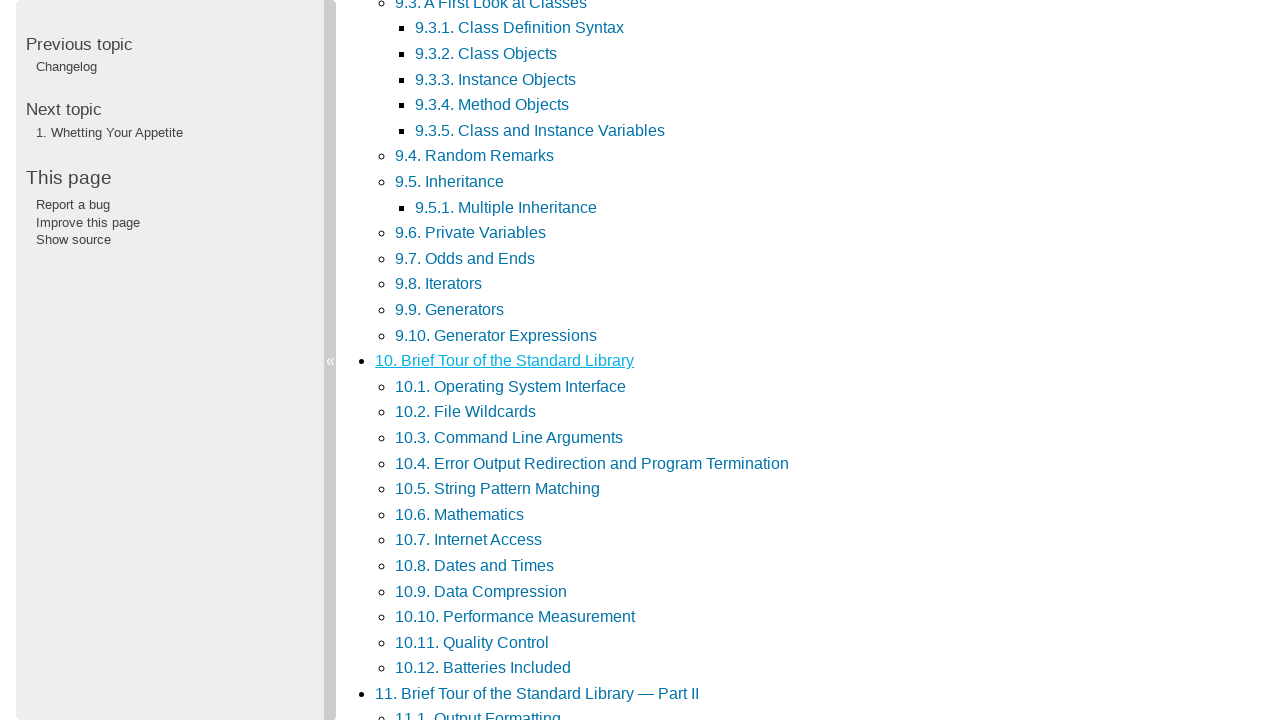

New tab loaded - waiting for domcontentloaded state
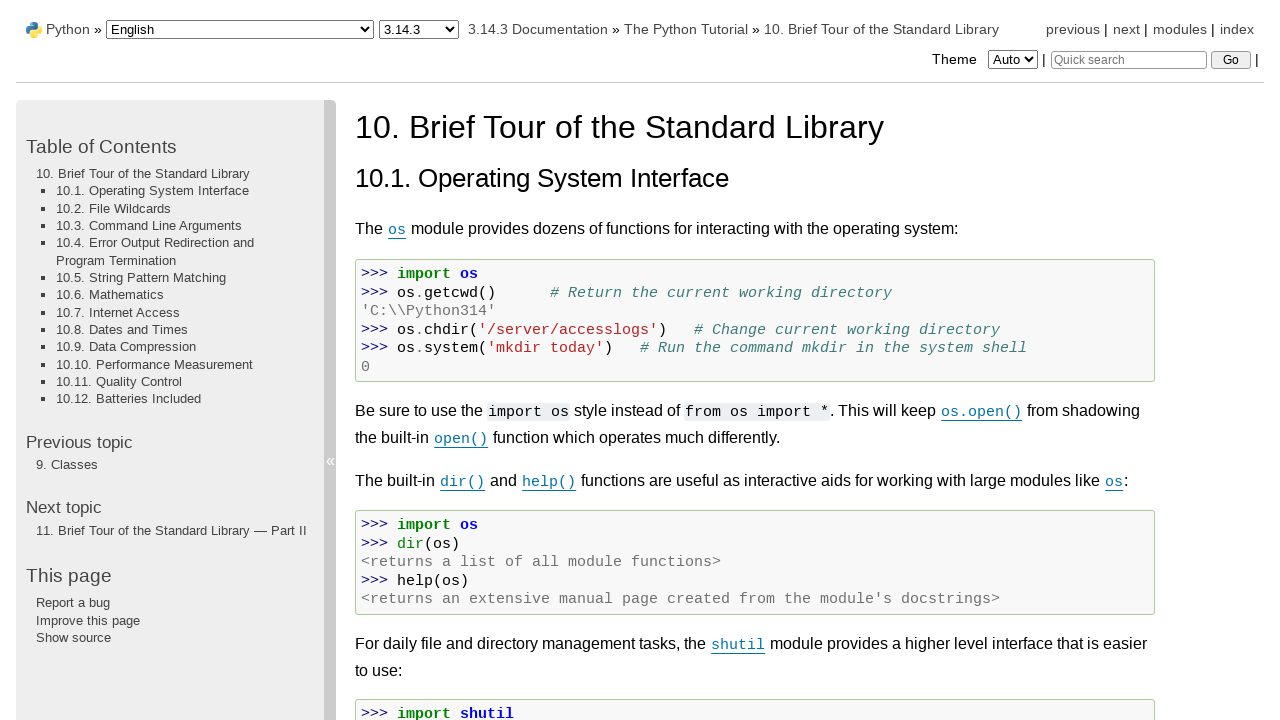

Closed new tab and returned to main page
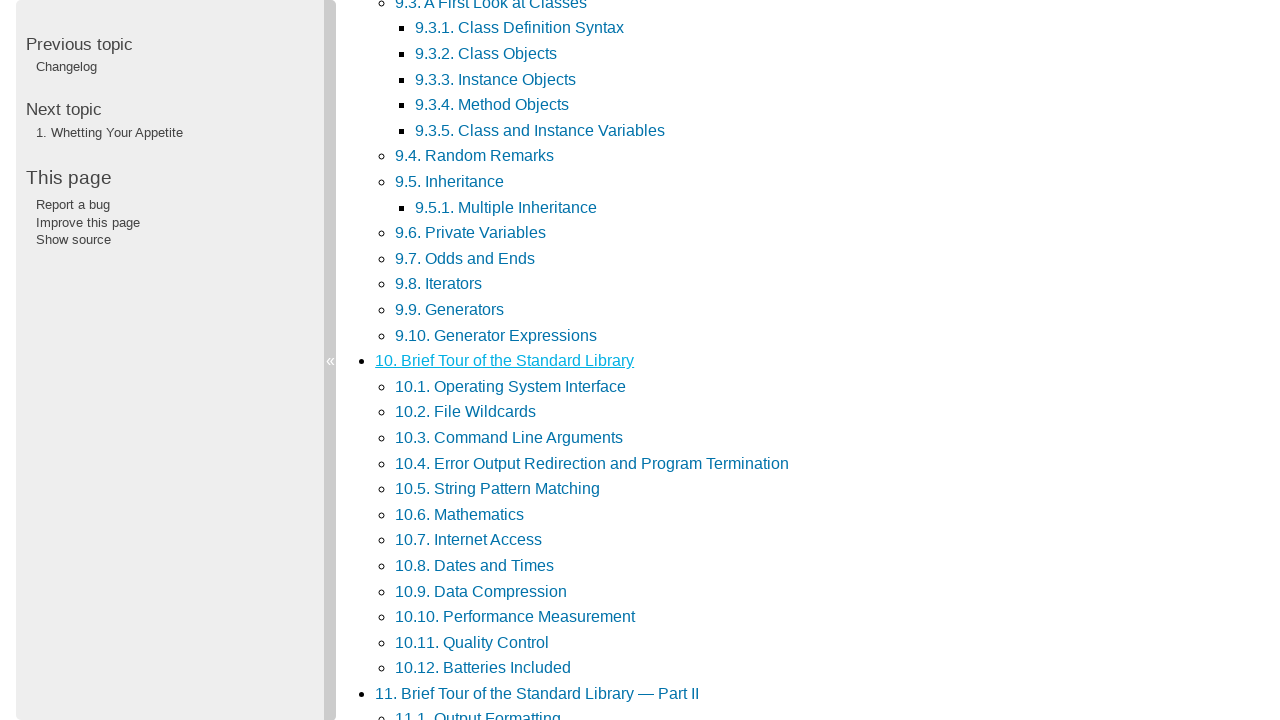

Waited 500ms before processing next link
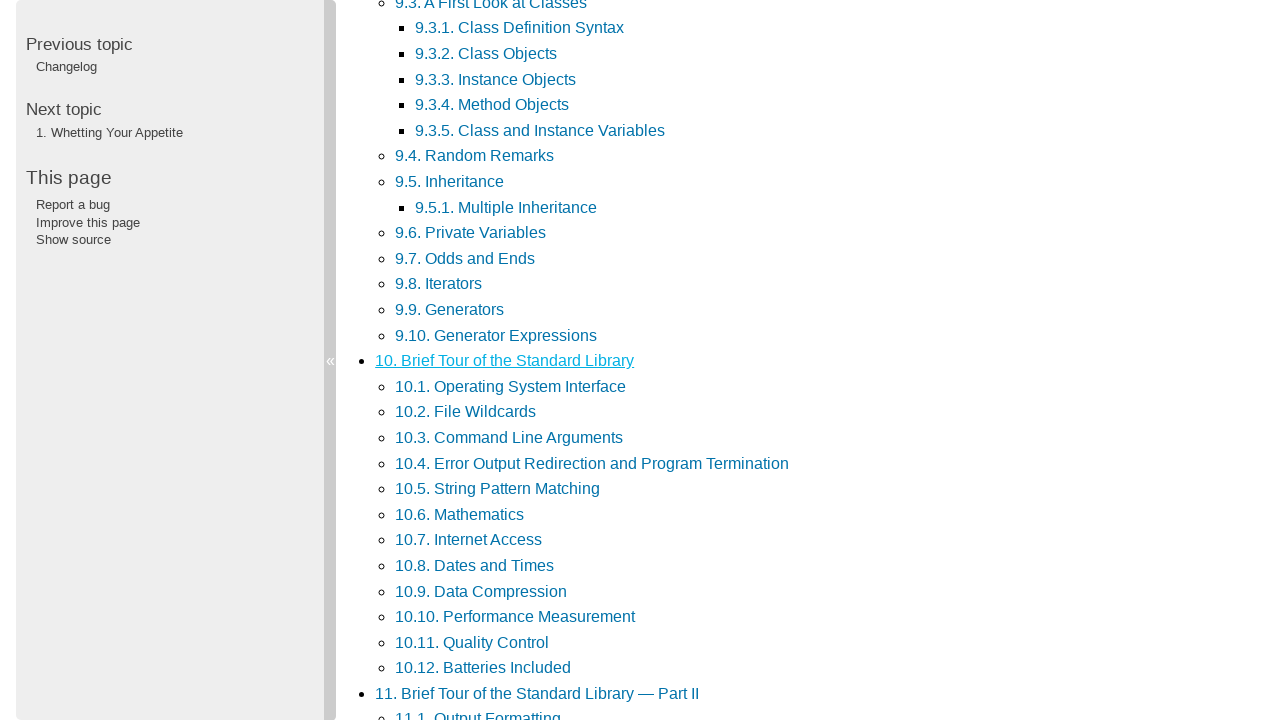

Opened odd-indexed navigation link 11 in new tab using Ctrl+Click at (515, 361) on li.toctree-l1 > a >> nth=11
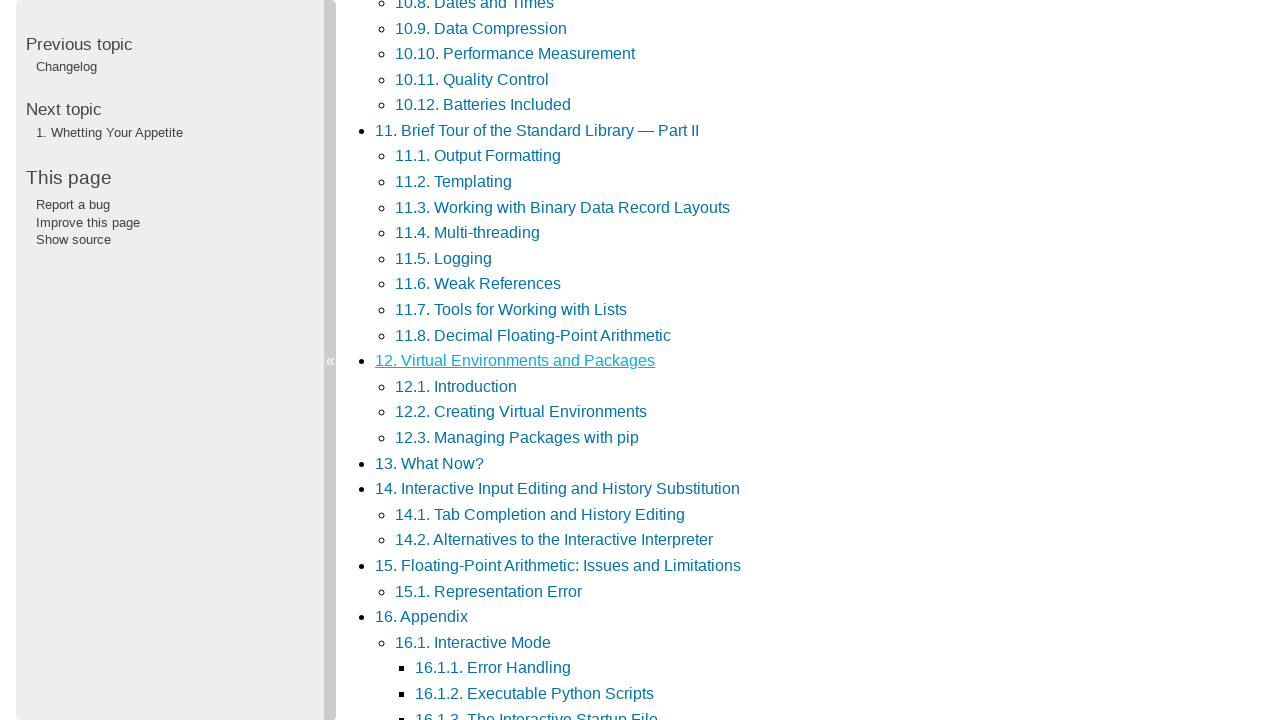

Waited 1 second for new tab to open
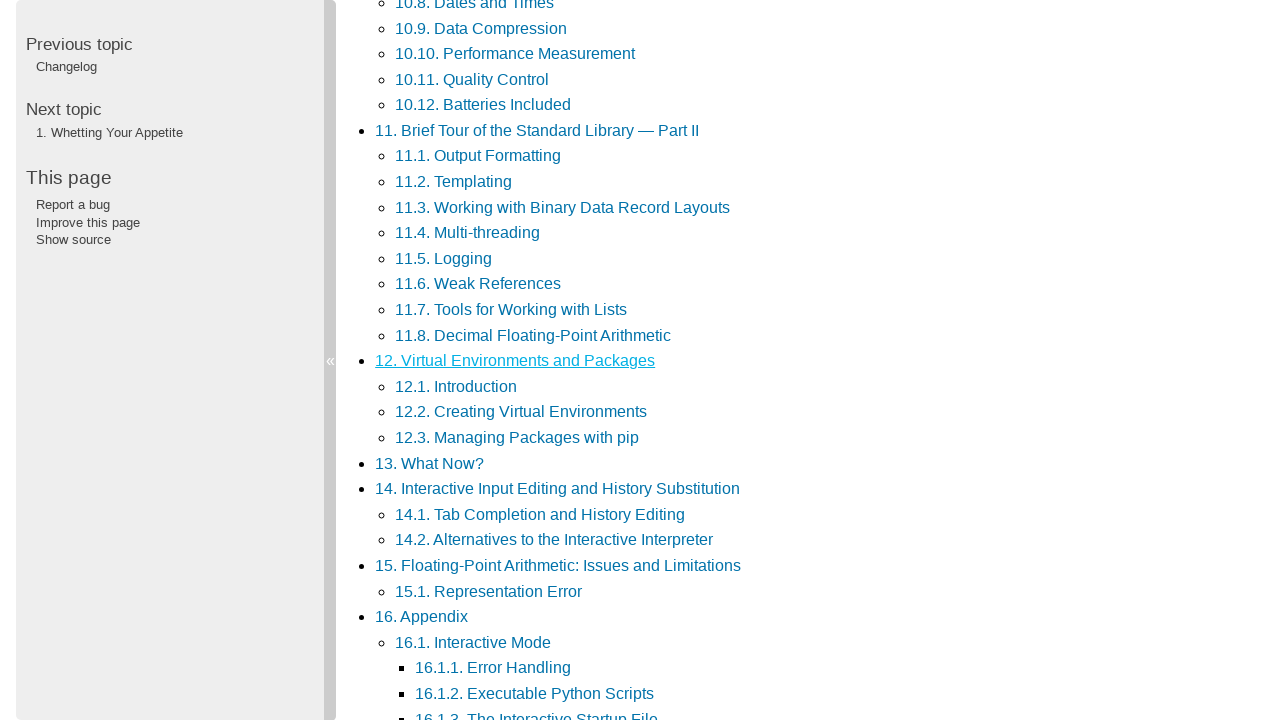

New tab loaded - waiting for domcontentloaded state
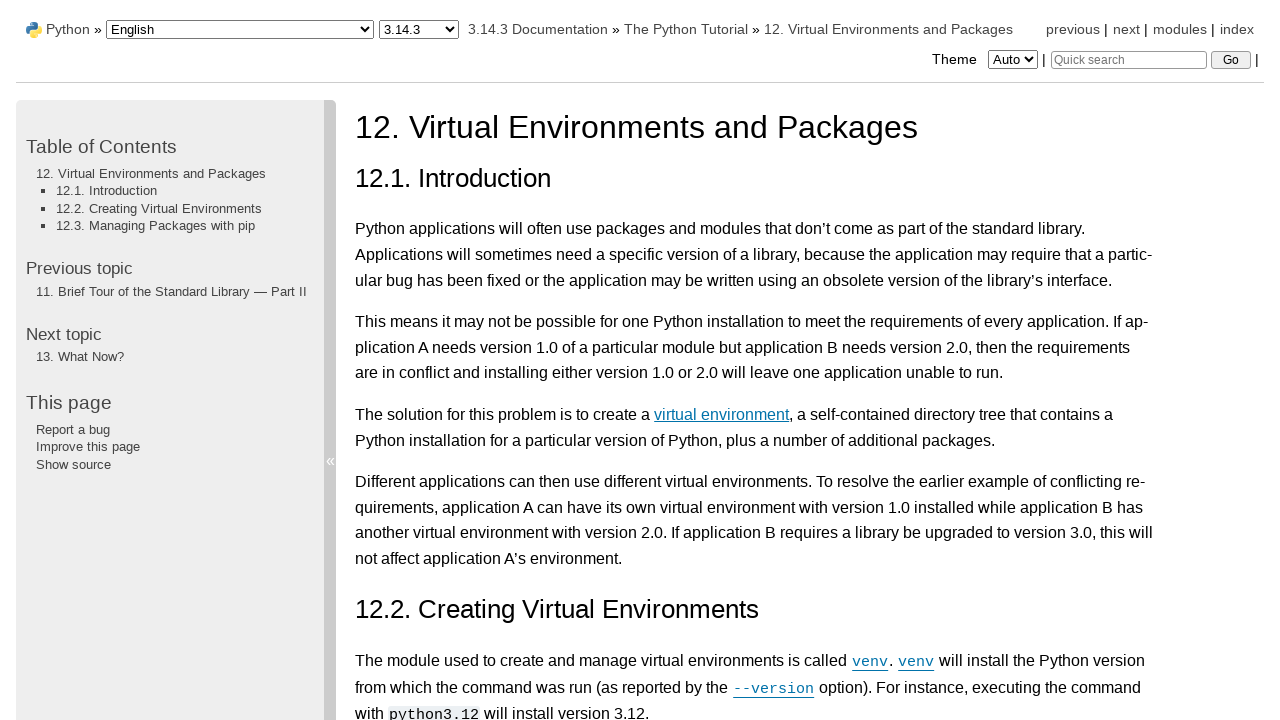

Closed new tab and returned to main page
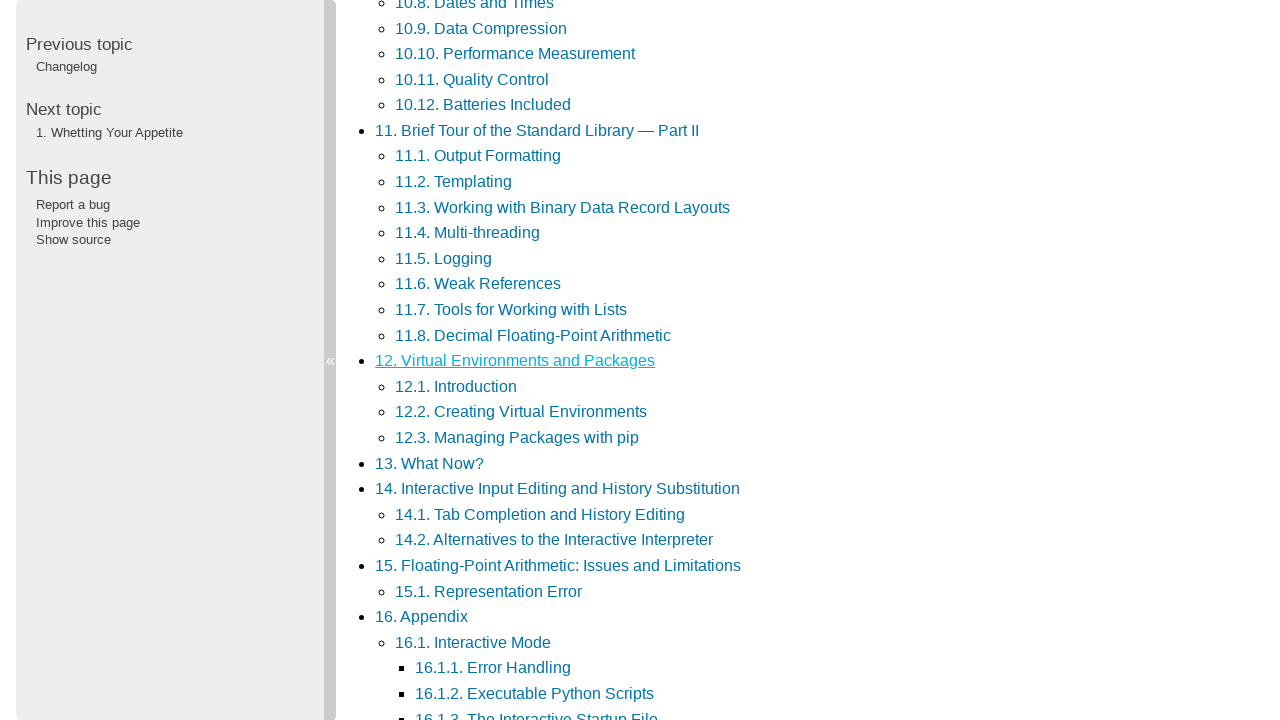

Waited 500ms before processing next link
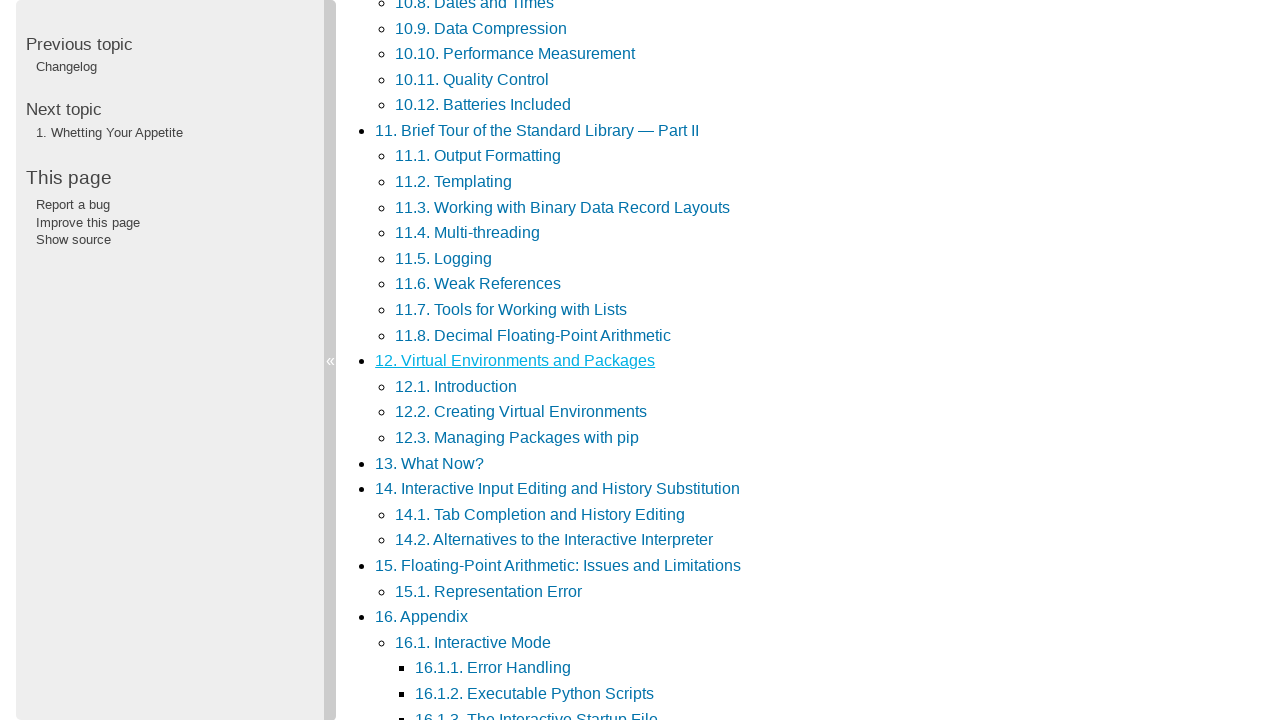

Opened odd-indexed navigation link 13 in new tab using Ctrl+Click at (558, 489) on li.toctree-l1 > a >> nth=13
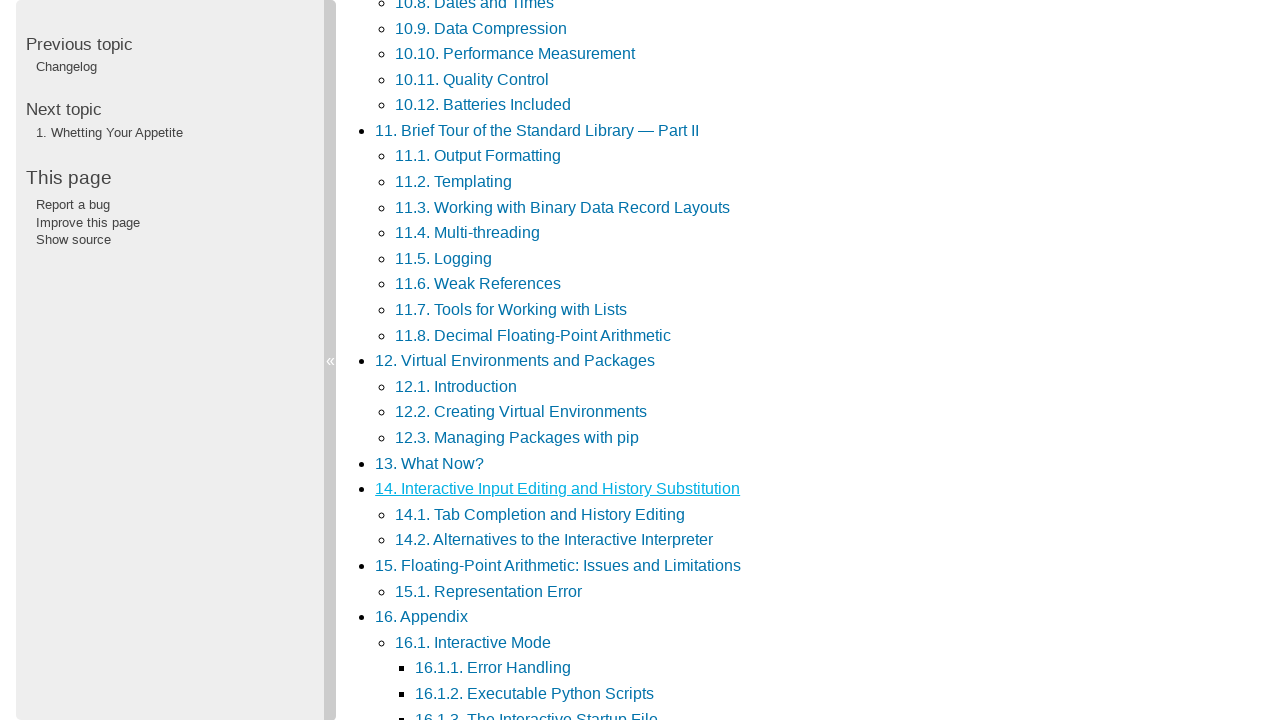

Waited 1 second for new tab to open
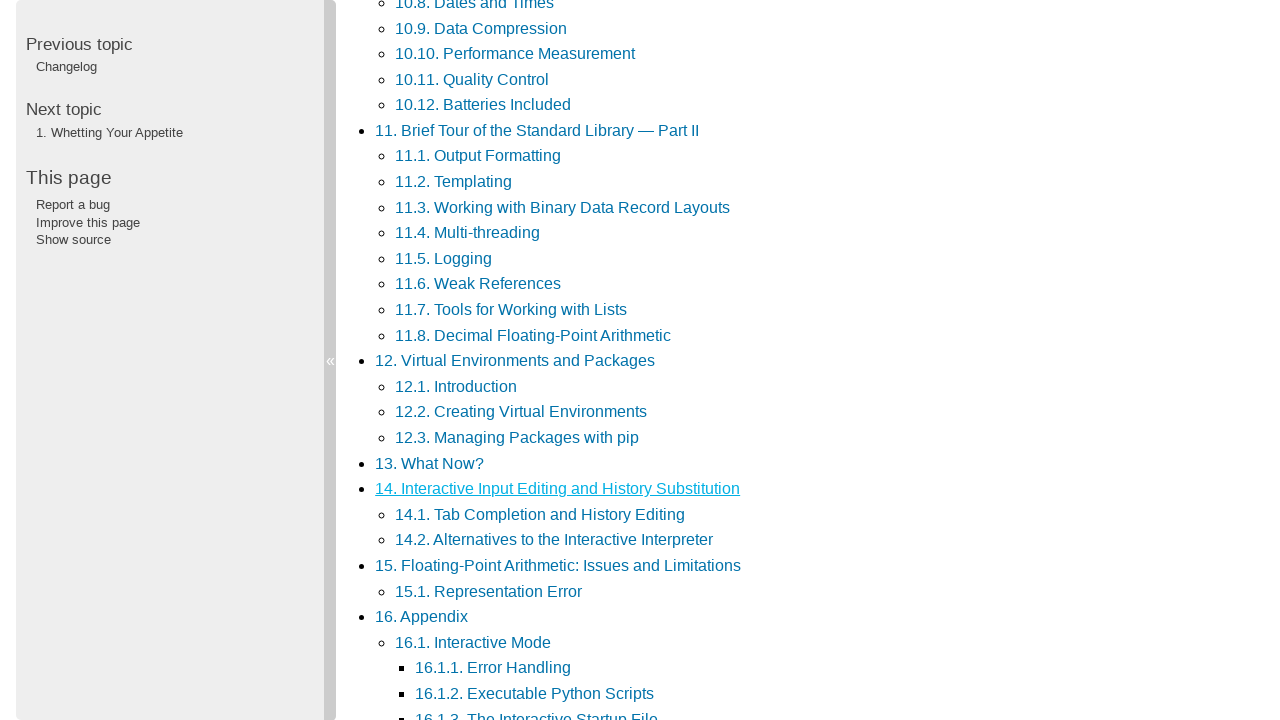

New tab loaded - waiting for domcontentloaded state
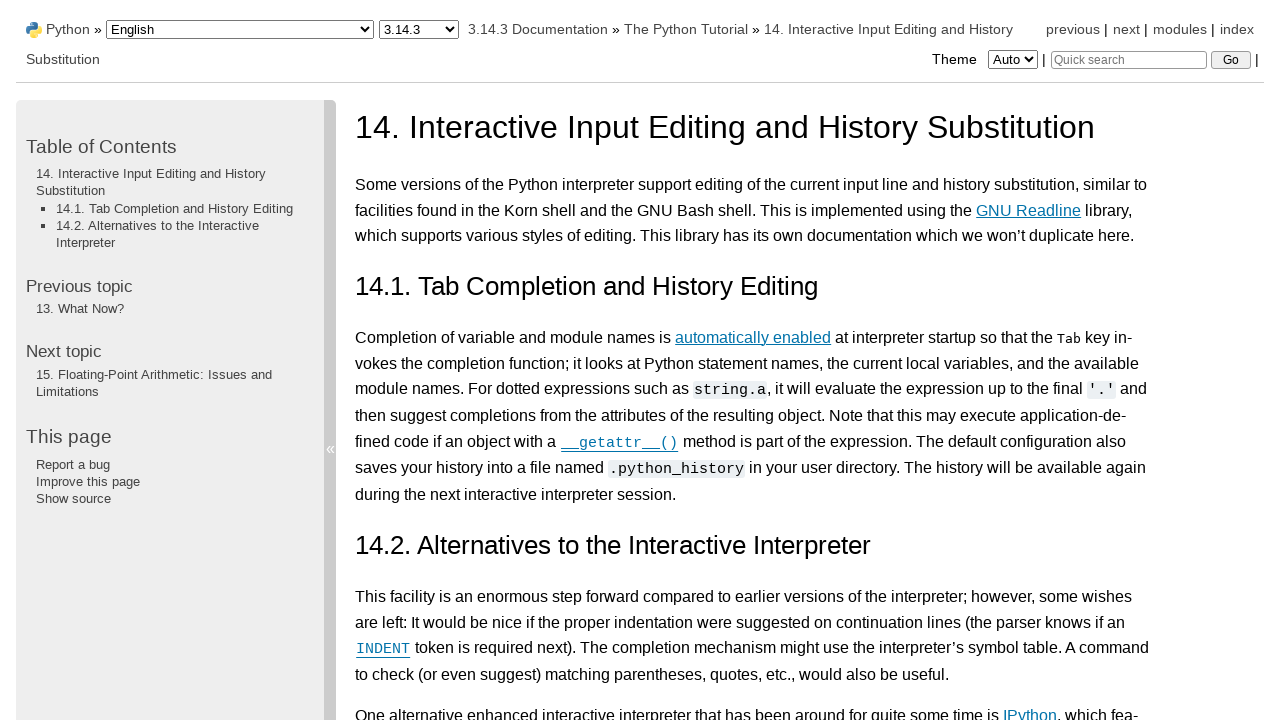

Closed new tab and returned to main page
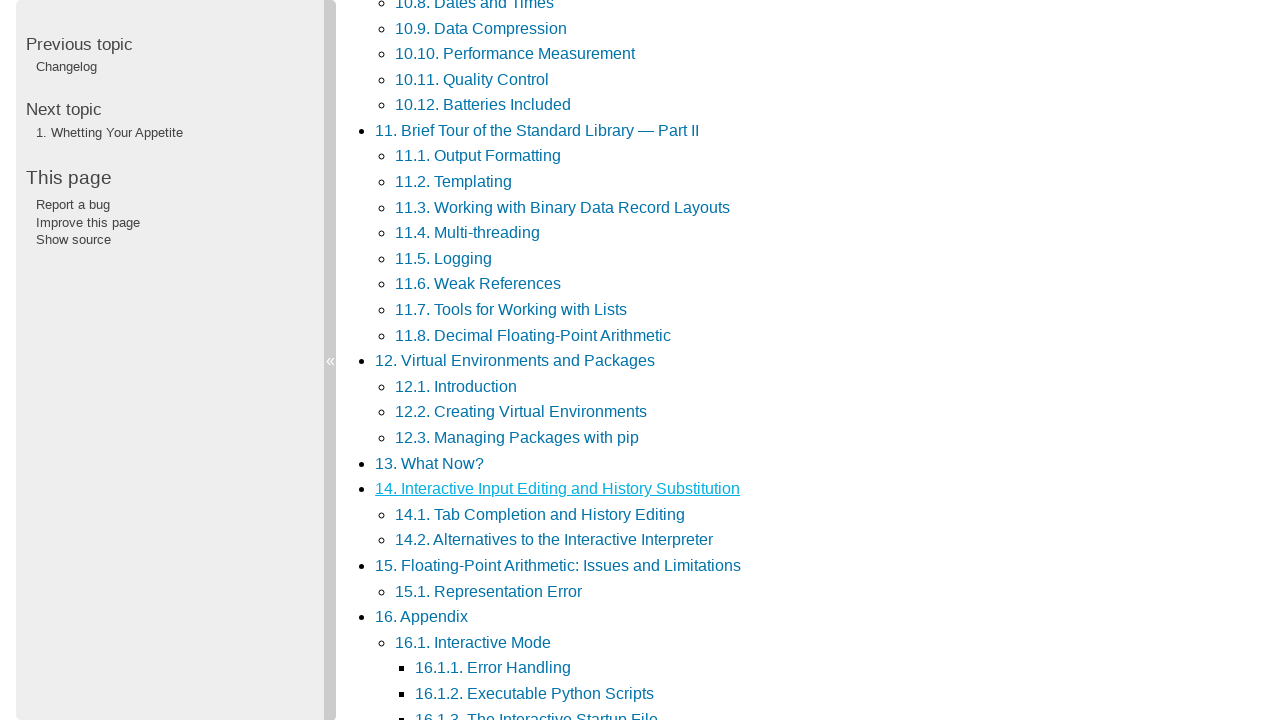

Waited 500ms before processing next link
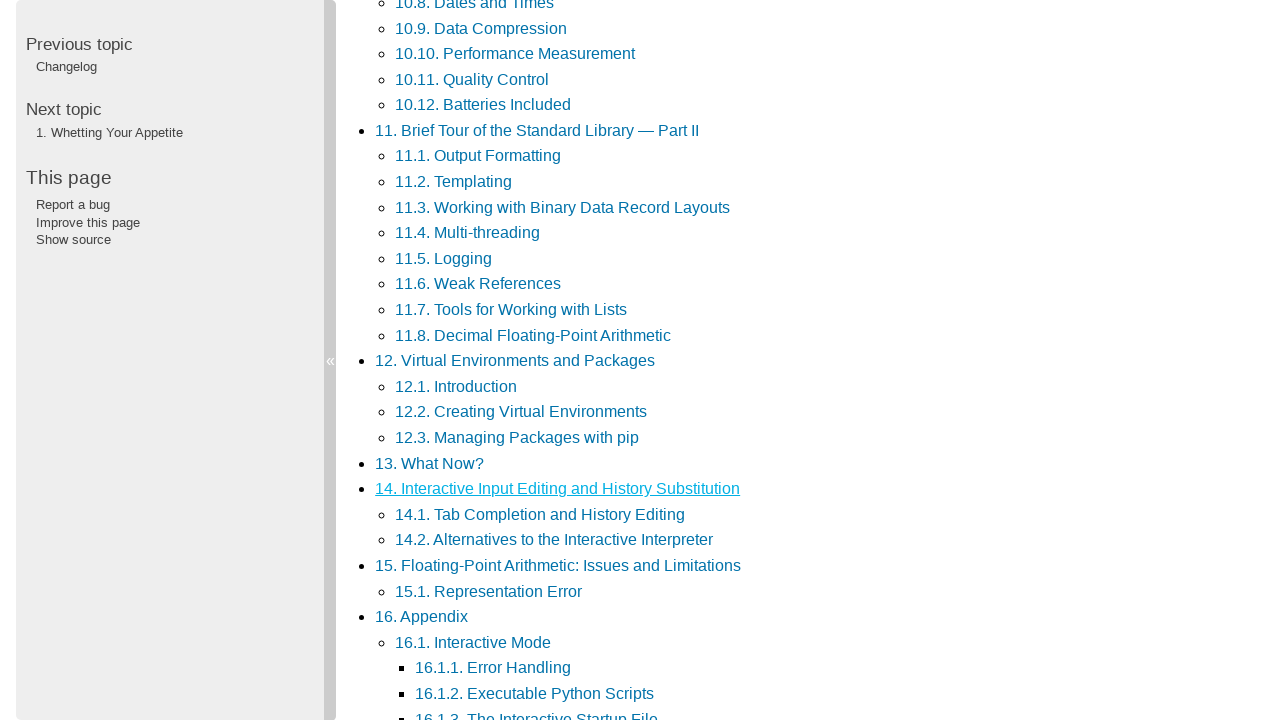

Opened odd-indexed navigation link 15 in new tab using Ctrl+Click at (422, 617) on li.toctree-l1 > a >> nth=15
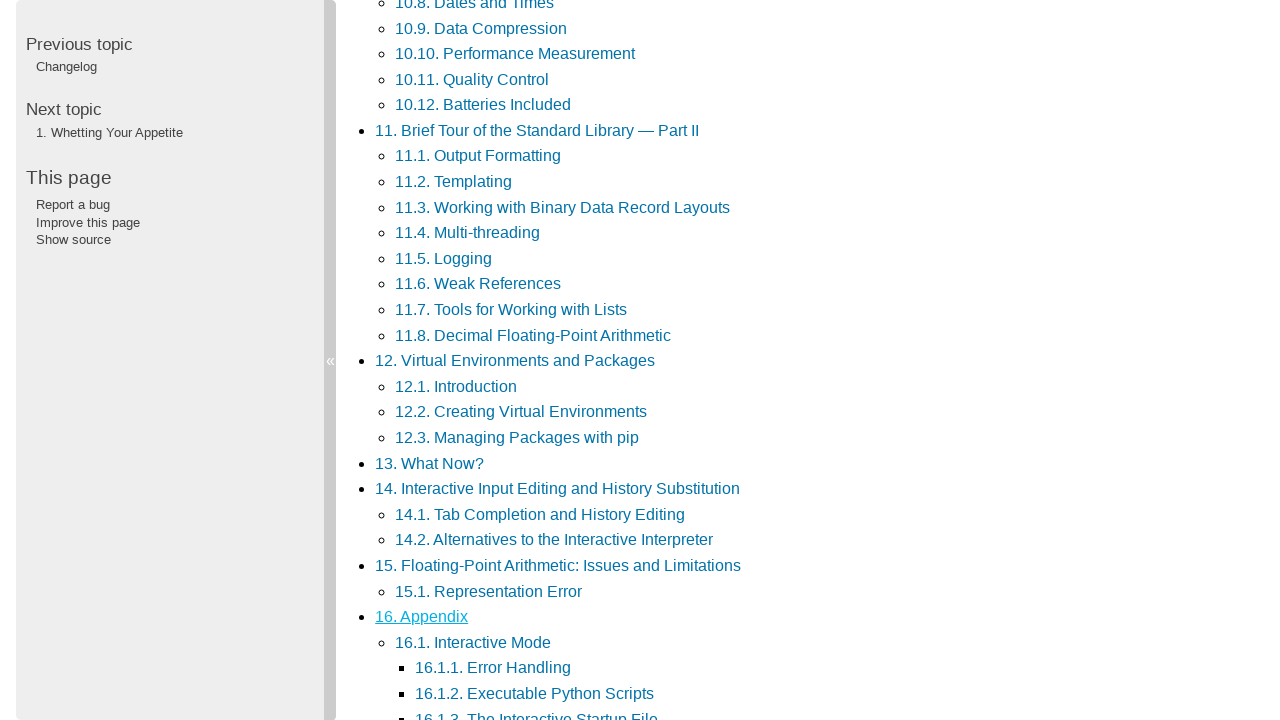

Waited 1 second for new tab to open
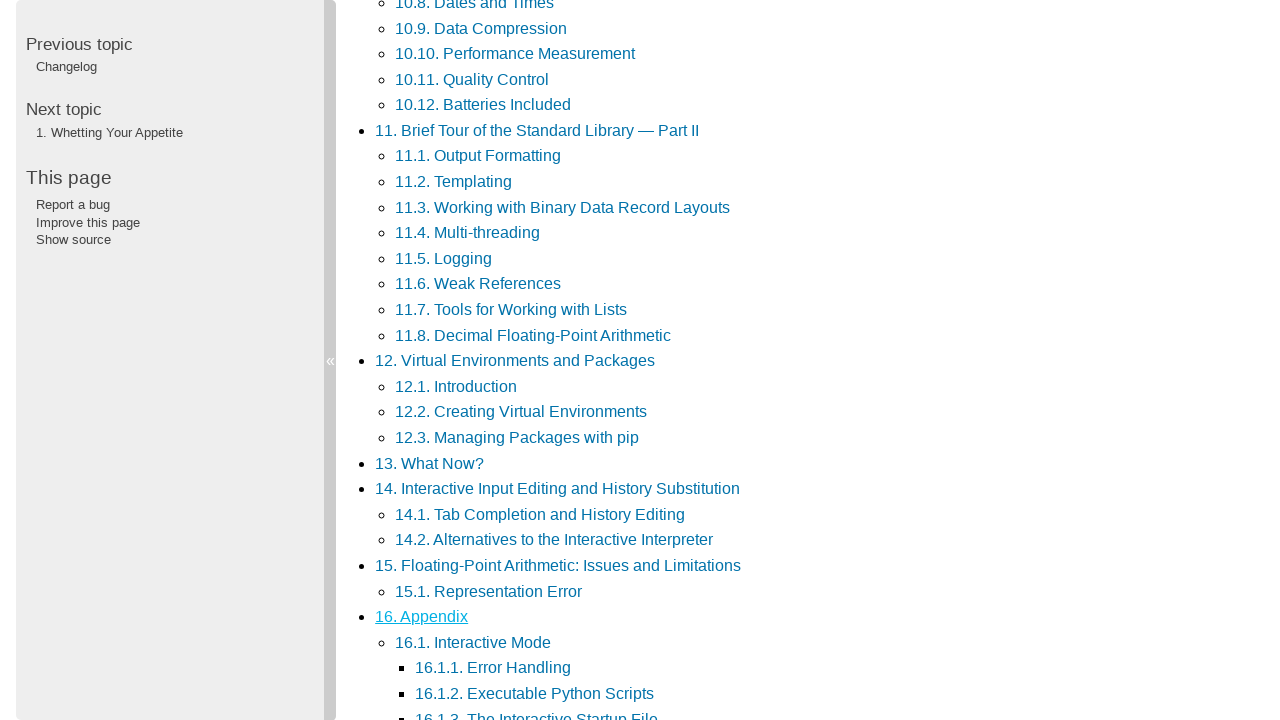

New tab loaded - waiting for domcontentloaded state
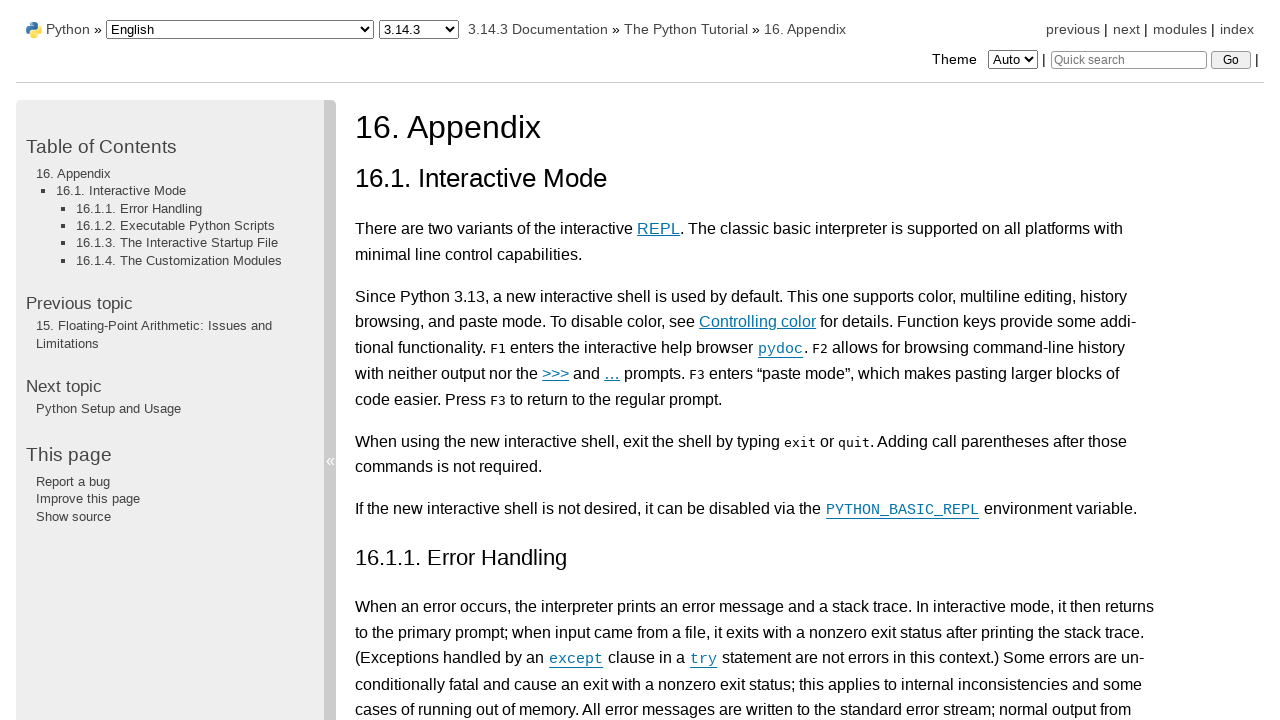

Closed new tab and returned to main page
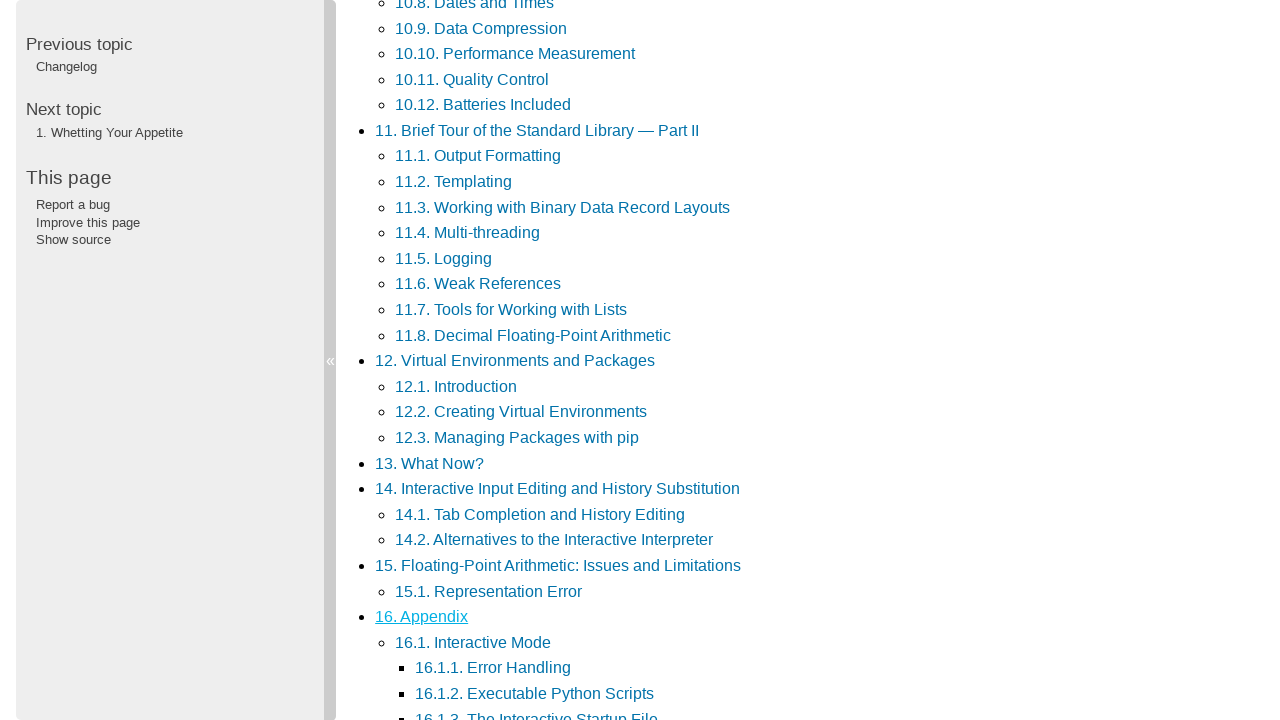

Waited 500ms before processing next link
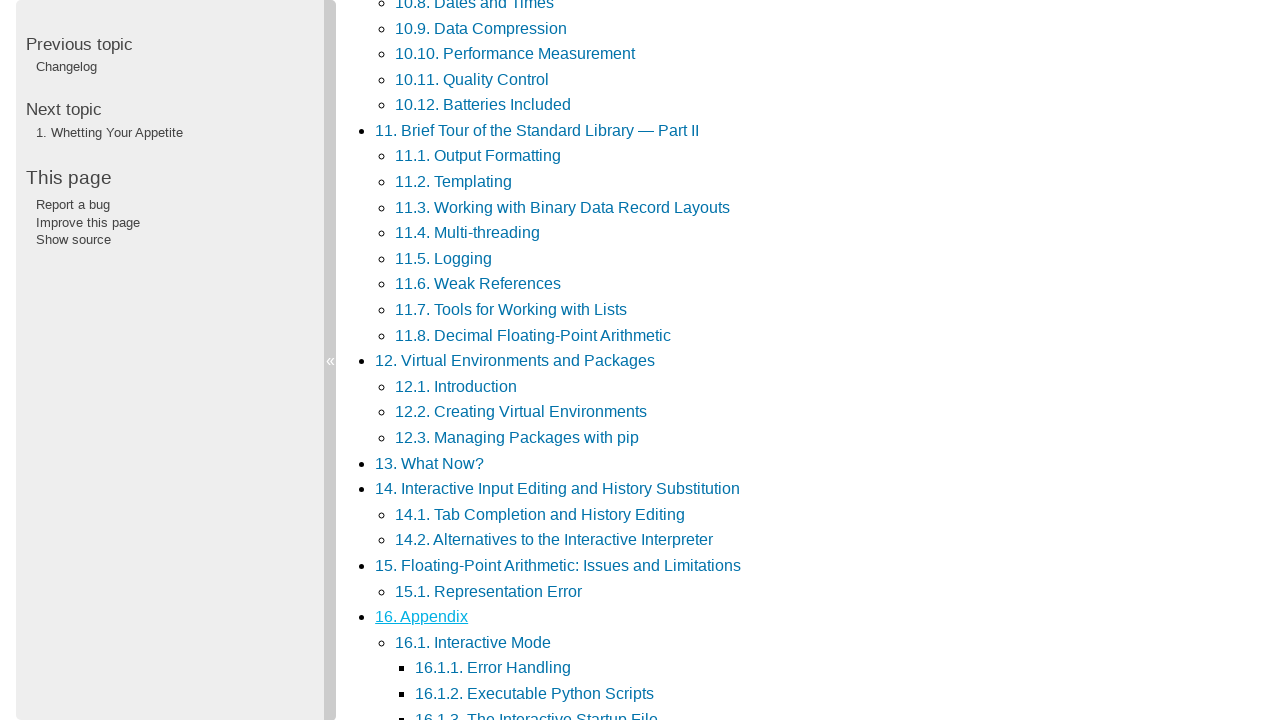

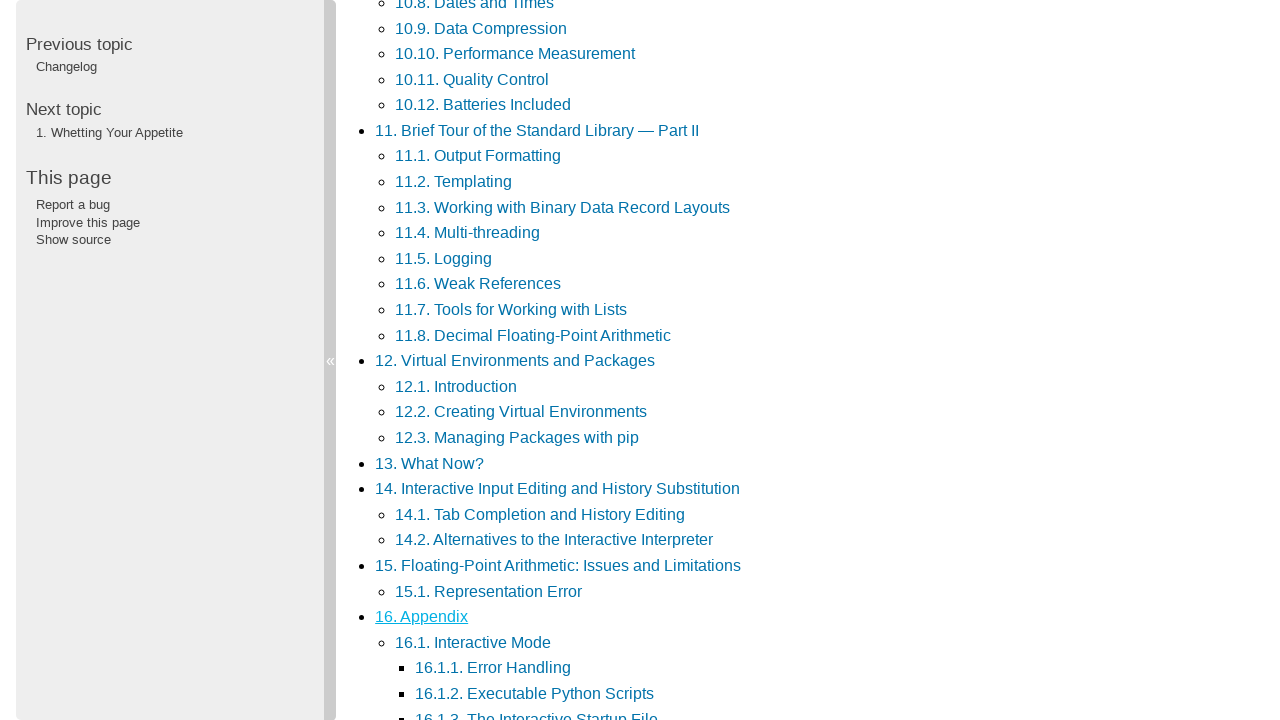